Tests the jQuery UI datepicker widget by opening the calendar, navigating to a specific month/year (April 2027), and selecting a specific date (30th)

Starting URL: https://jqueryui.com/datepicker/

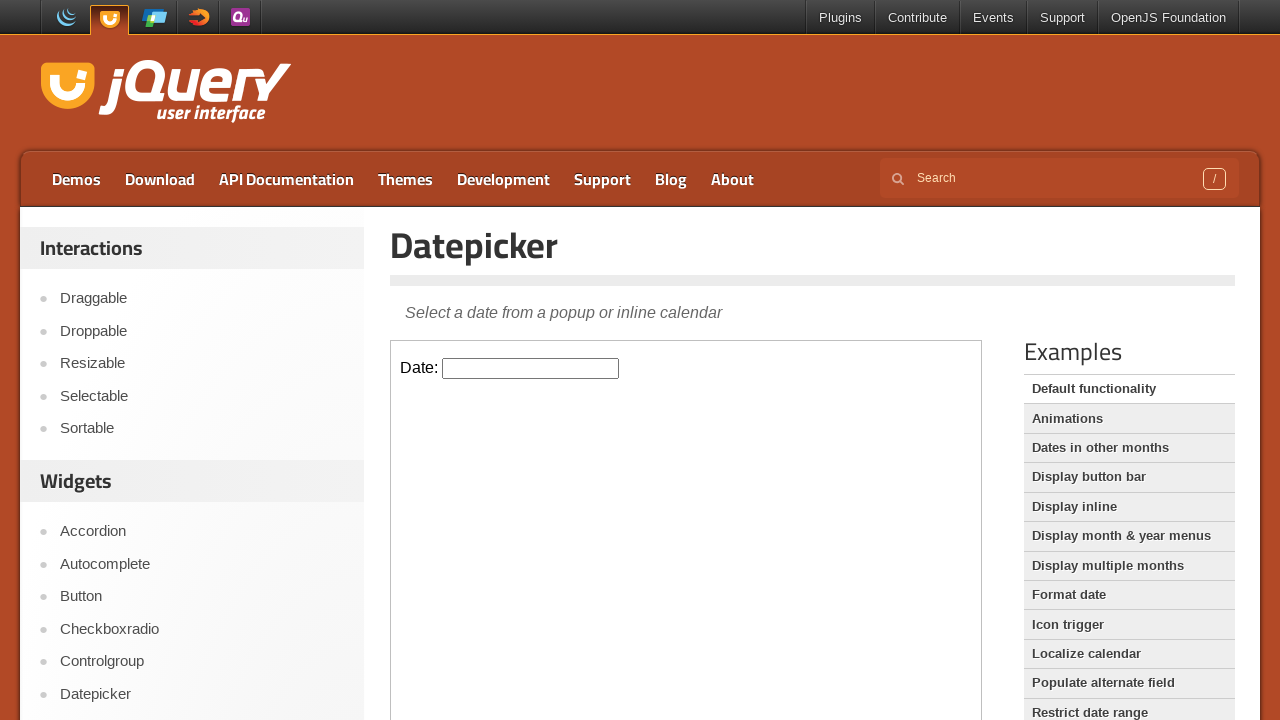

Located iframe containing datepicker
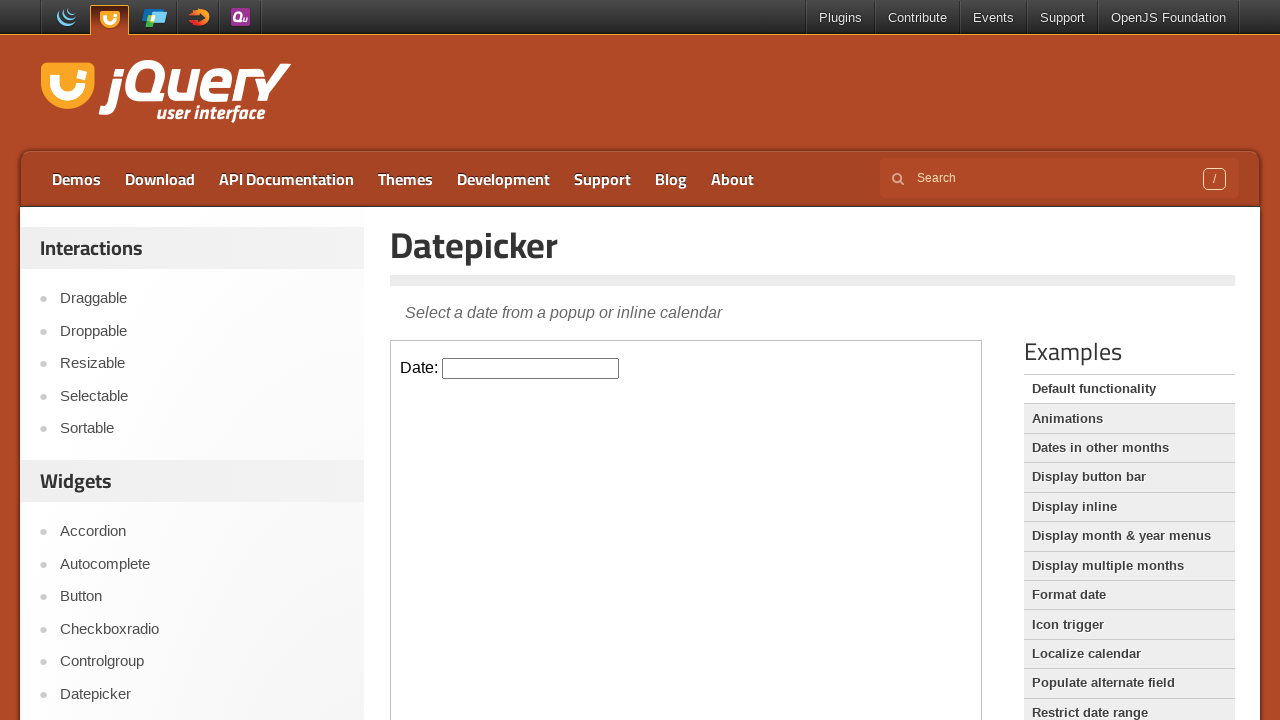

Clicked datepicker input to open calendar at (531, 368) on iframe >> nth=0 >> internal:control=enter-frame >> xpath=//input[@id='datepicker
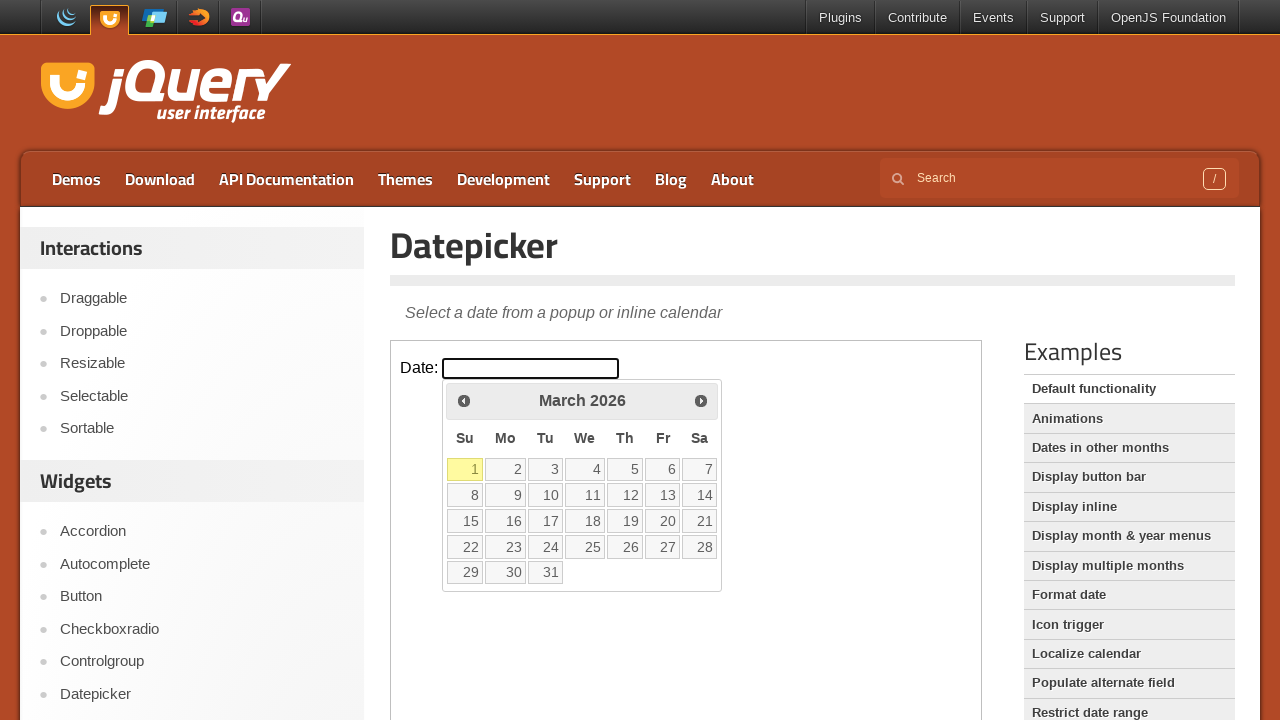

Retrieved current month/year from calendar: March 2026
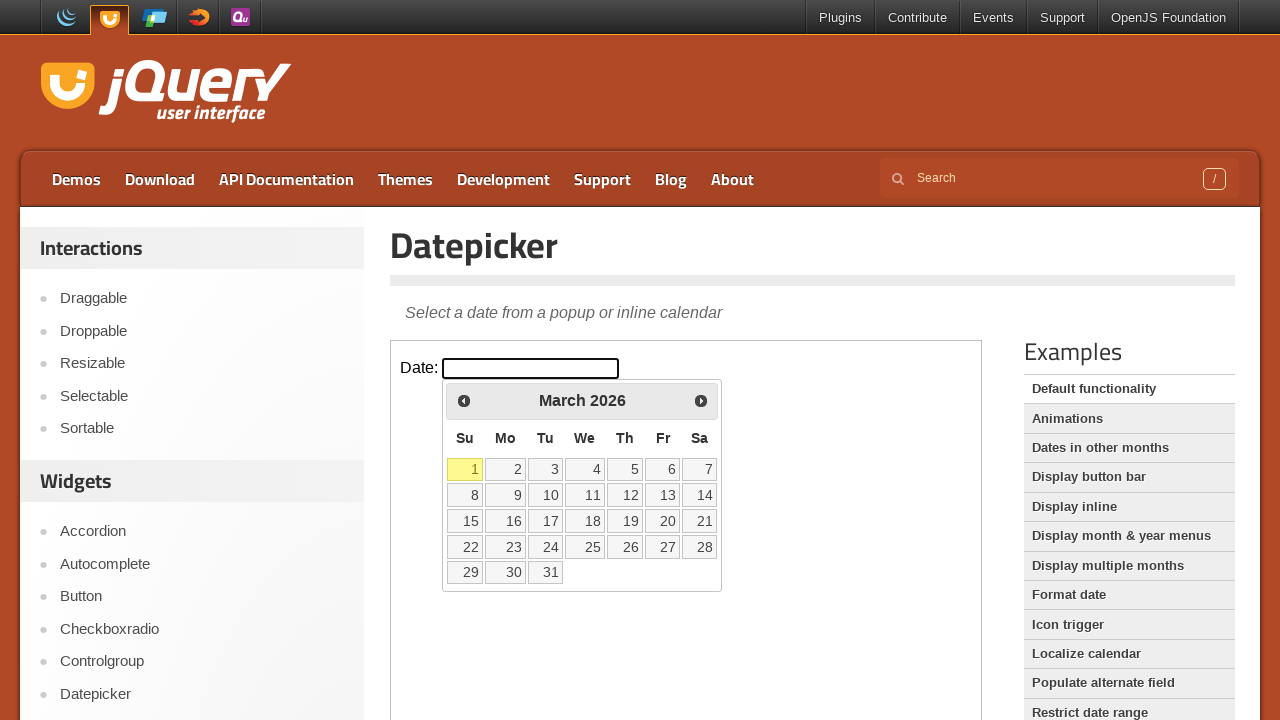

Clicked Next arrow to navigate to next month at (701, 400) on iframe >> nth=0 >> internal:control=enter-frame >> xpath=//*[@id='ui-datepicker-
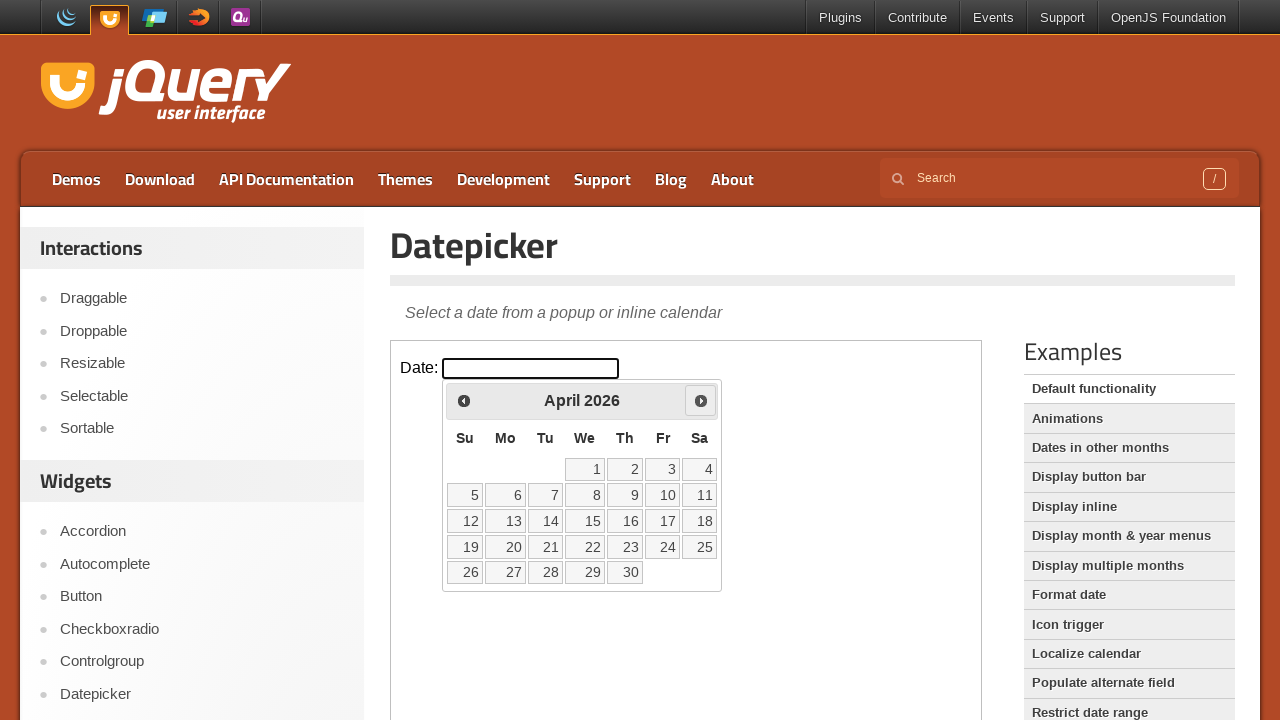

Waited for calendar to update
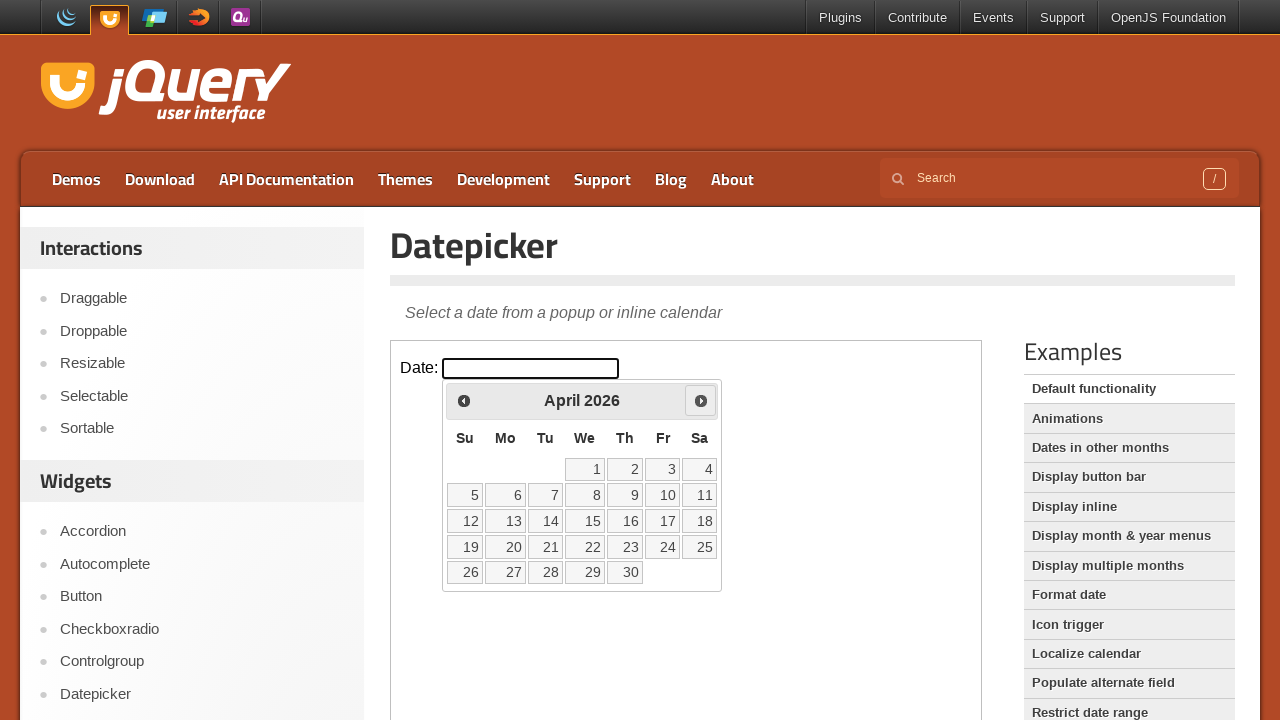

Retrieved current month/year from calendar: April 2026
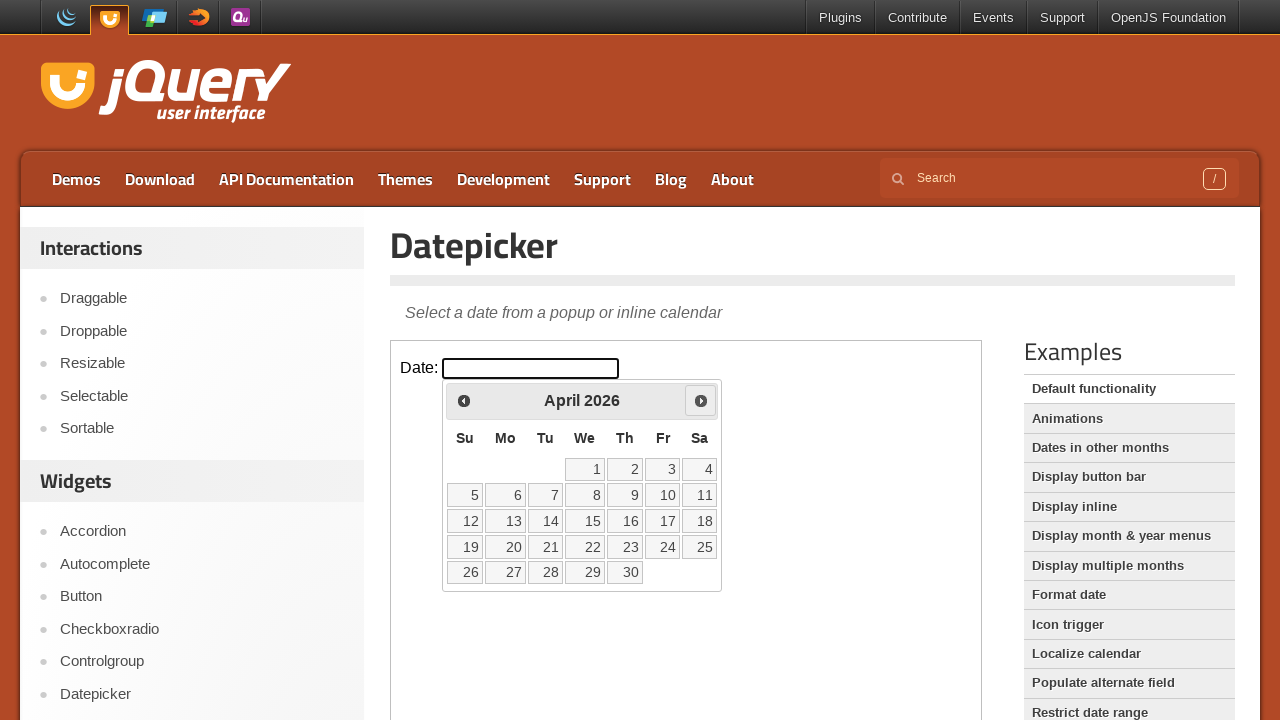

Clicked Next arrow to navigate to next month at (701, 400) on iframe >> nth=0 >> internal:control=enter-frame >> xpath=//*[@id='ui-datepicker-
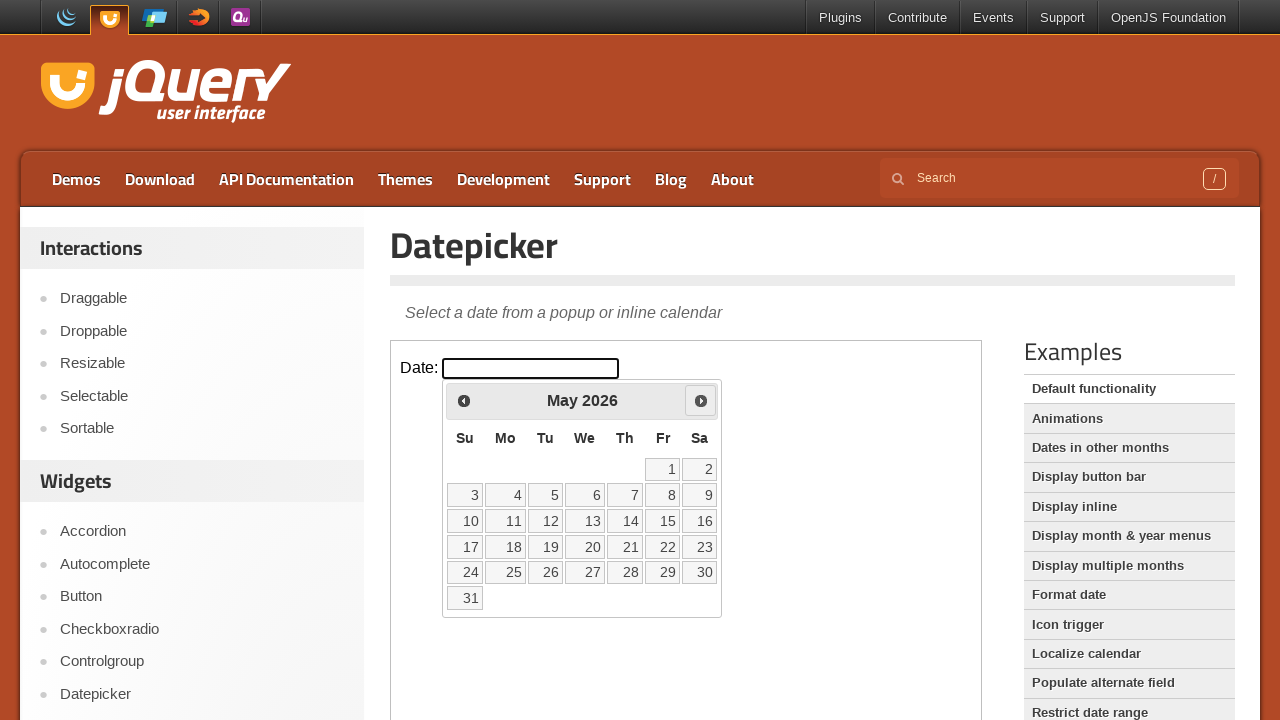

Waited for calendar to update
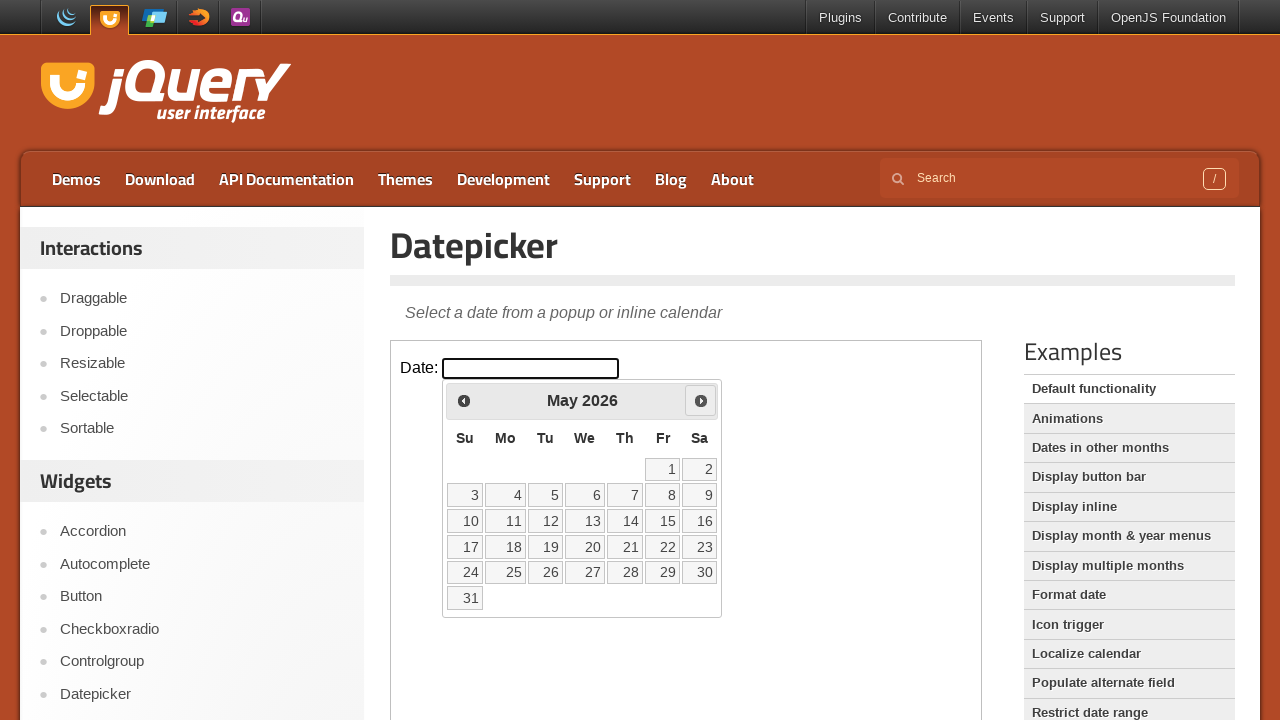

Retrieved current month/year from calendar: May 2026
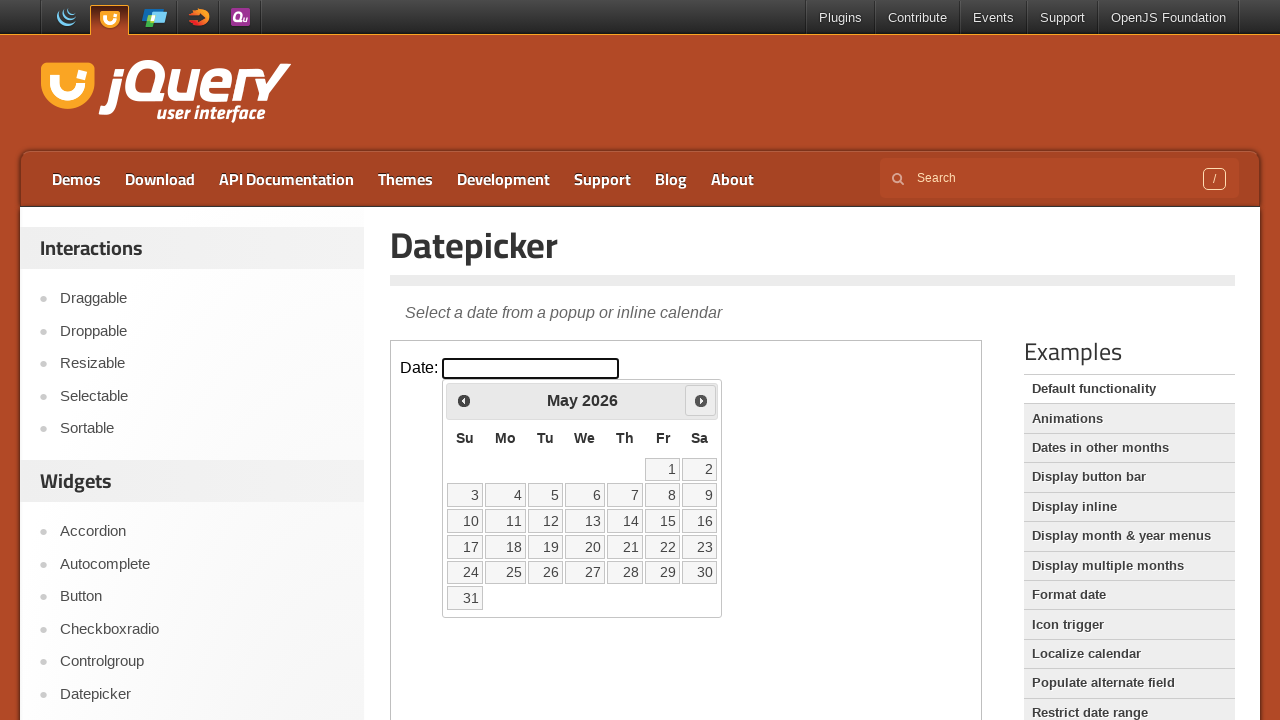

Clicked Next arrow to navigate to next month at (701, 400) on iframe >> nth=0 >> internal:control=enter-frame >> xpath=//*[@id='ui-datepicker-
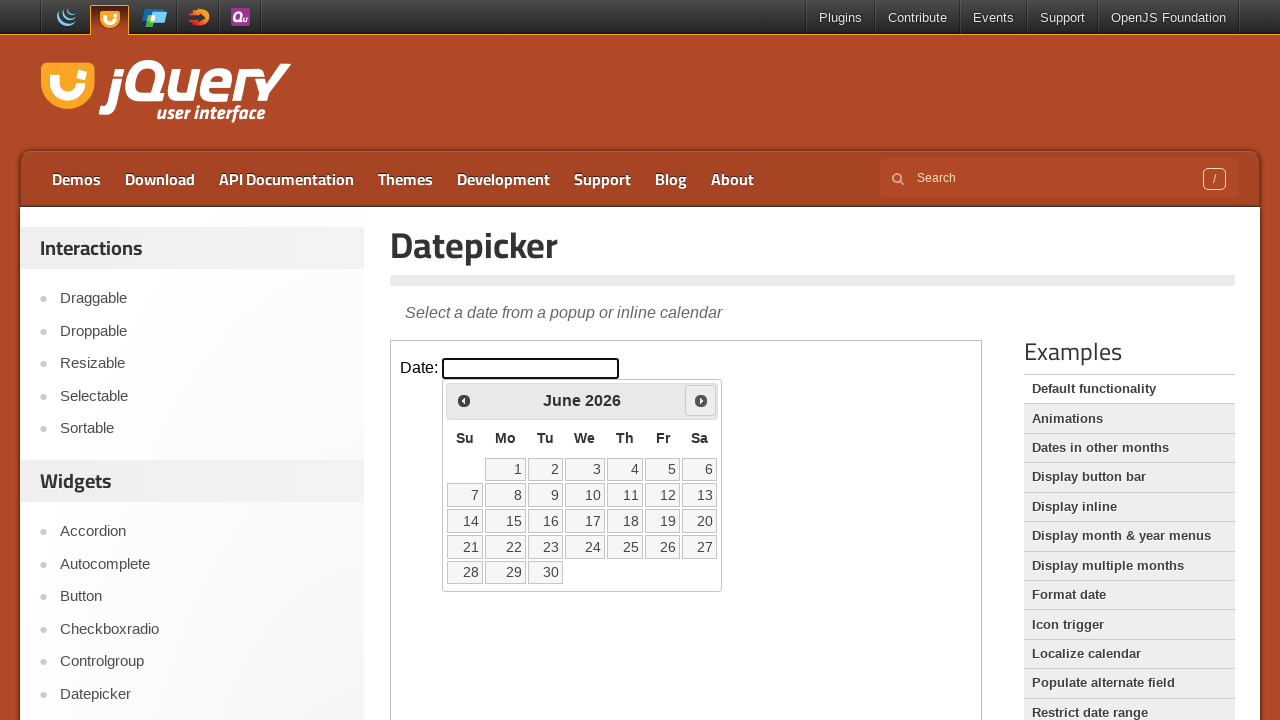

Waited for calendar to update
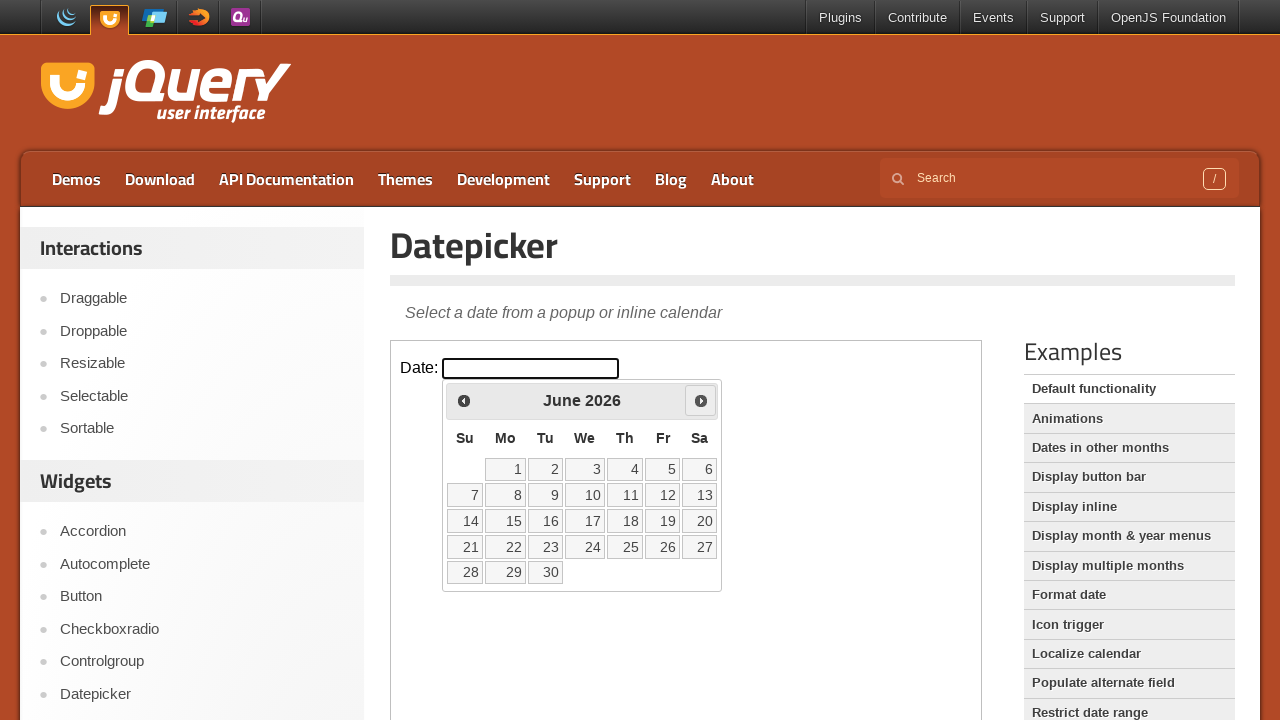

Retrieved current month/year from calendar: June 2026
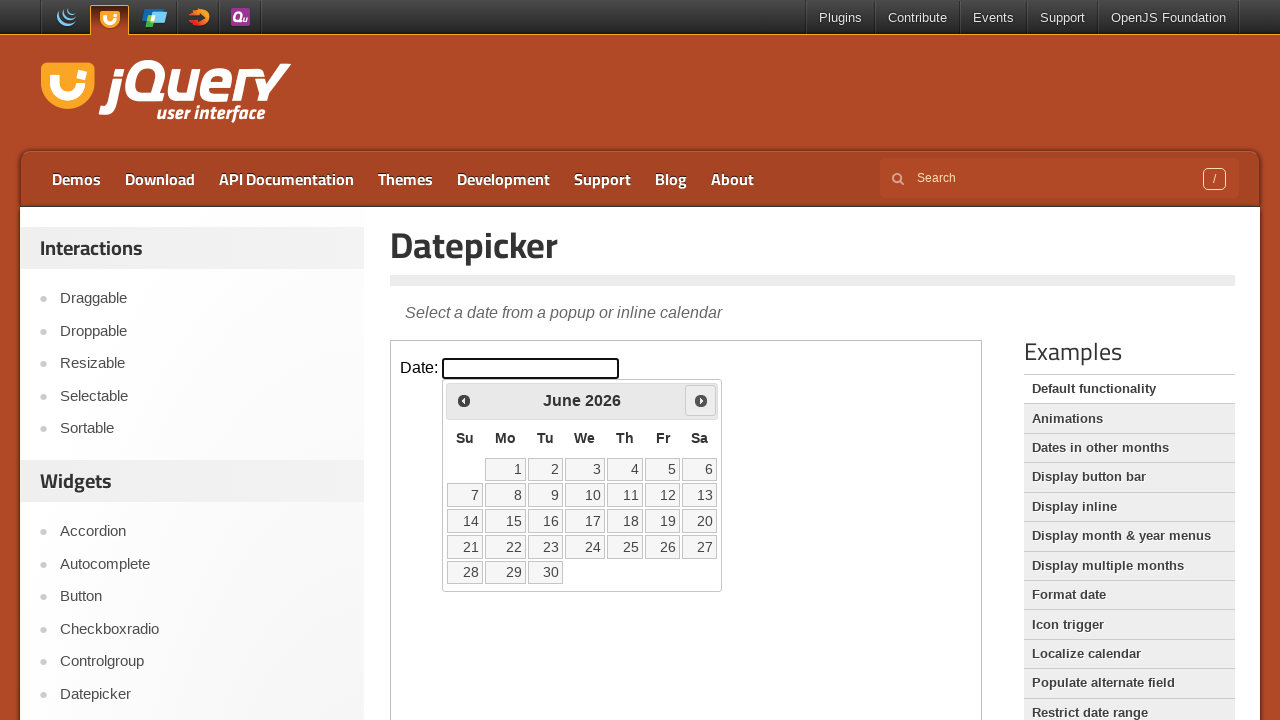

Clicked Next arrow to navigate to next month at (701, 400) on iframe >> nth=0 >> internal:control=enter-frame >> xpath=//*[@id='ui-datepicker-
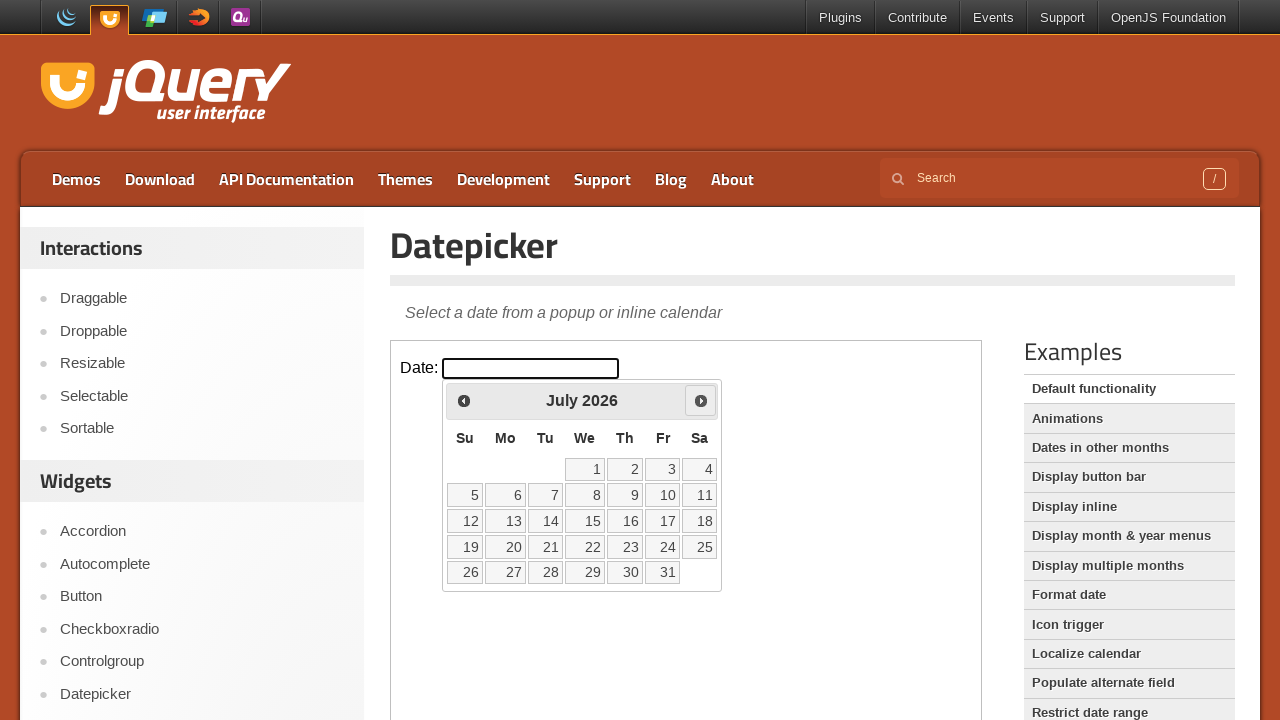

Waited for calendar to update
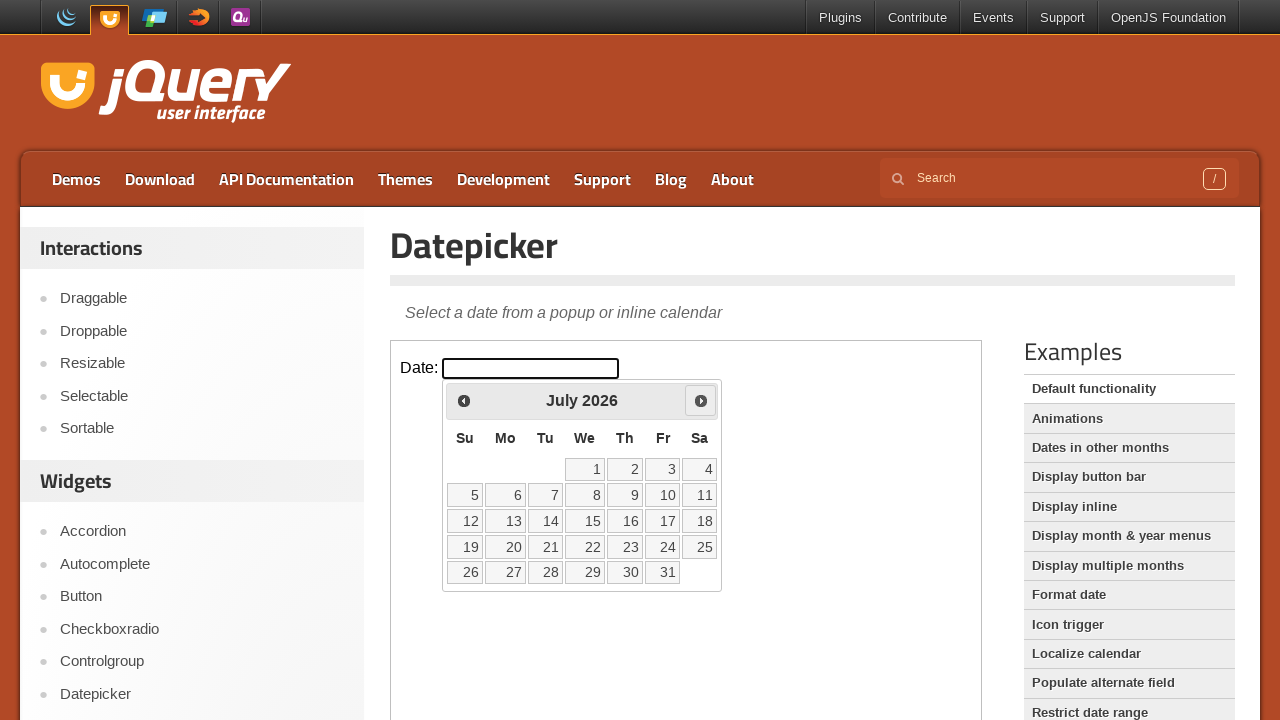

Retrieved current month/year from calendar: July 2026
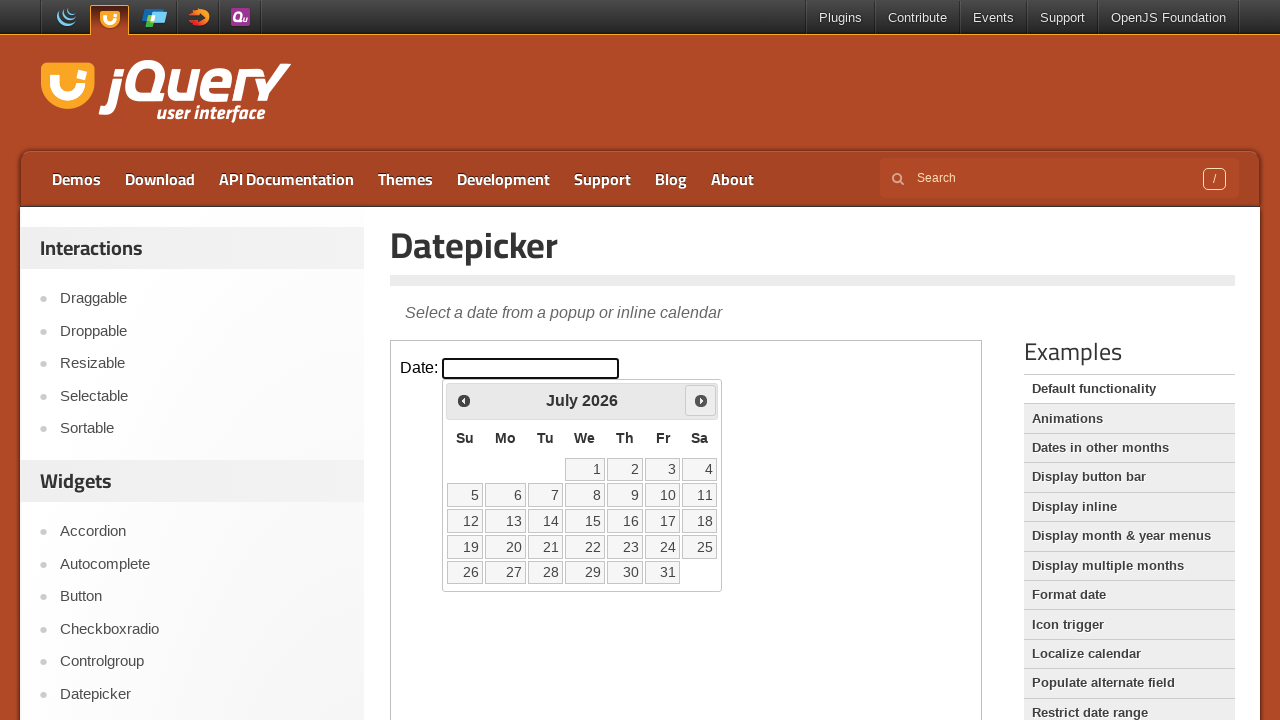

Clicked Next arrow to navigate to next month at (701, 400) on iframe >> nth=0 >> internal:control=enter-frame >> xpath=//*[@id='ui-datepicker-
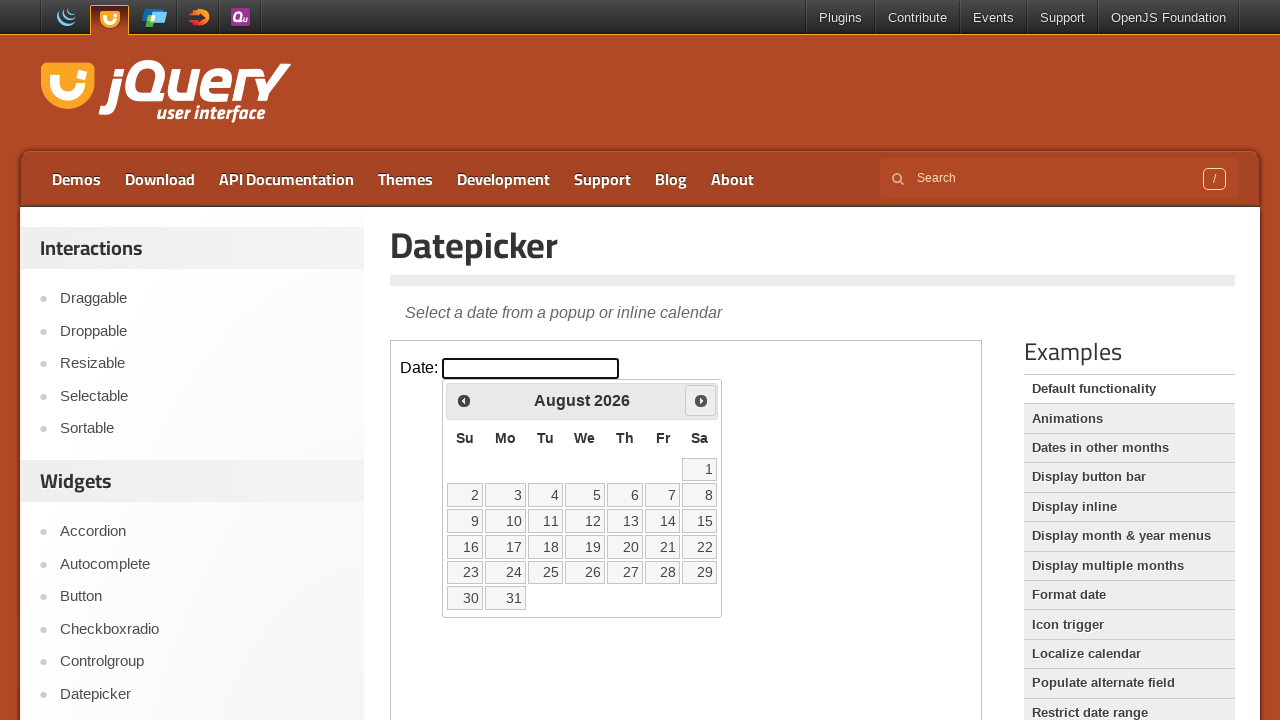

Waited for calendar to update
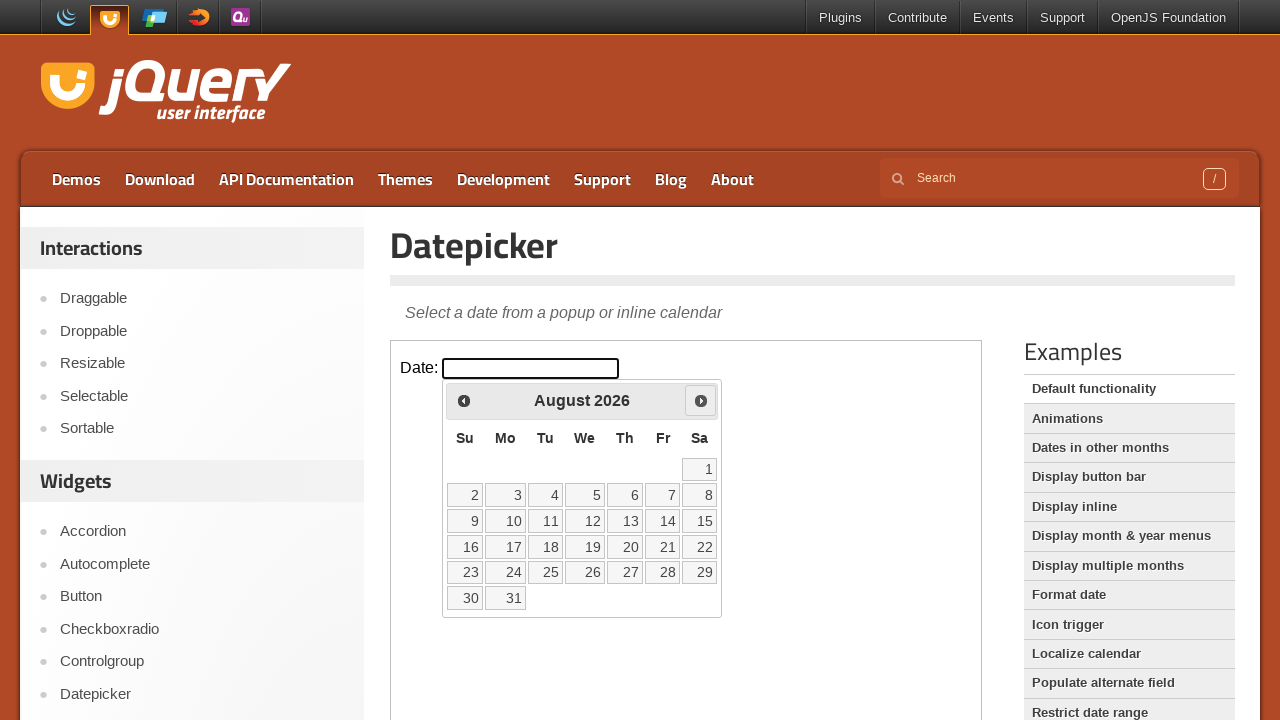

Retrieved current month/year from calendar: August 2026
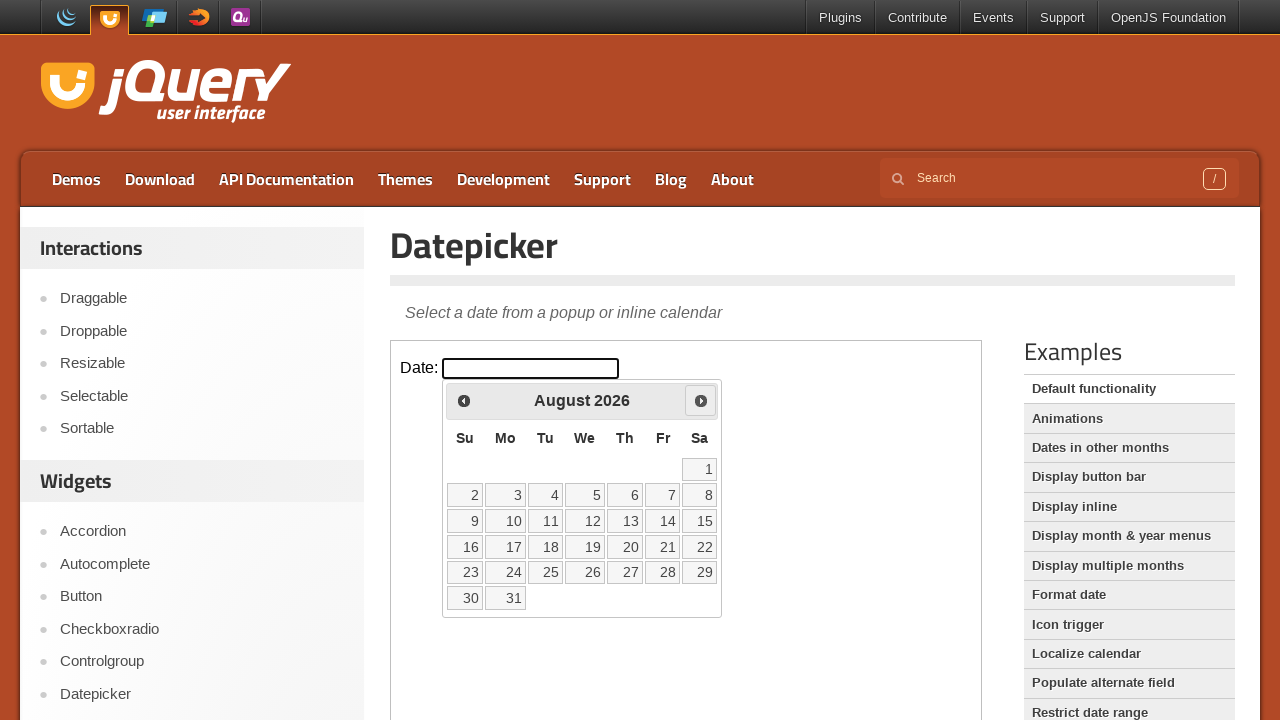

Clicked Next arrow to navigate to next month at (701, 400) on iframe >> nth=0 >> internal:control=enter-frame >> xpath=//*[@id='ui-datepicker-
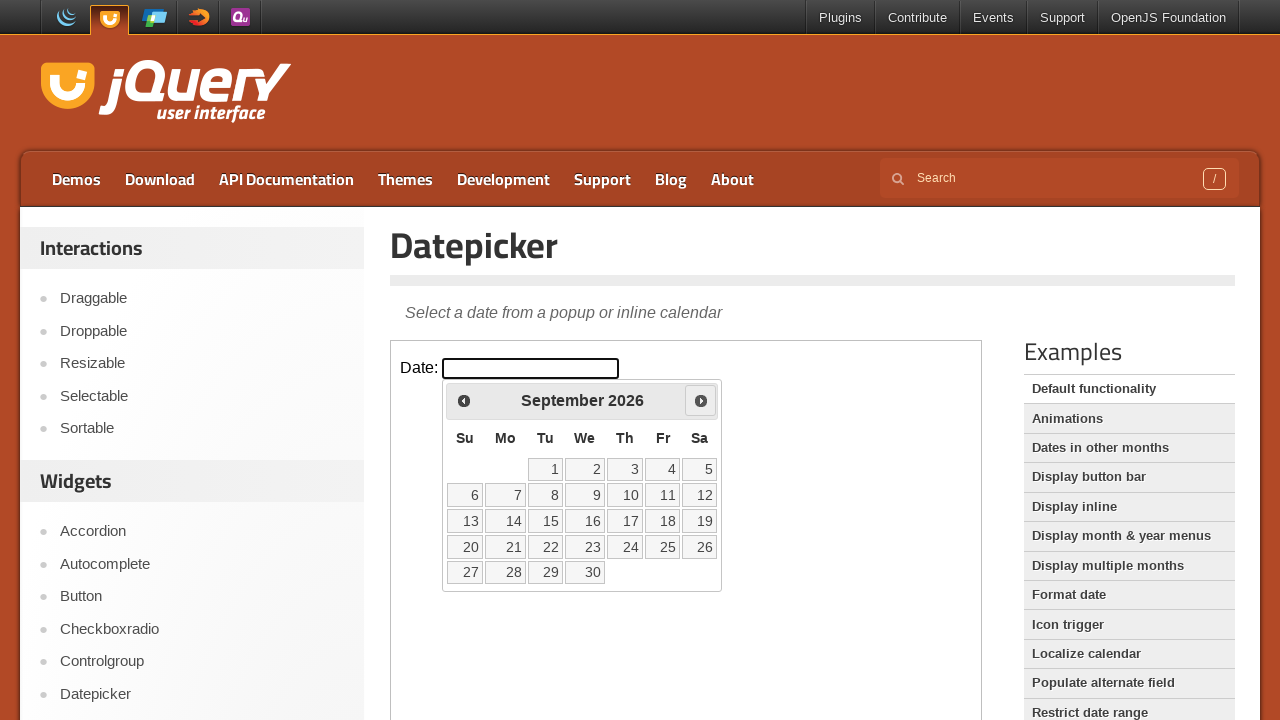

Waited for calendar to update
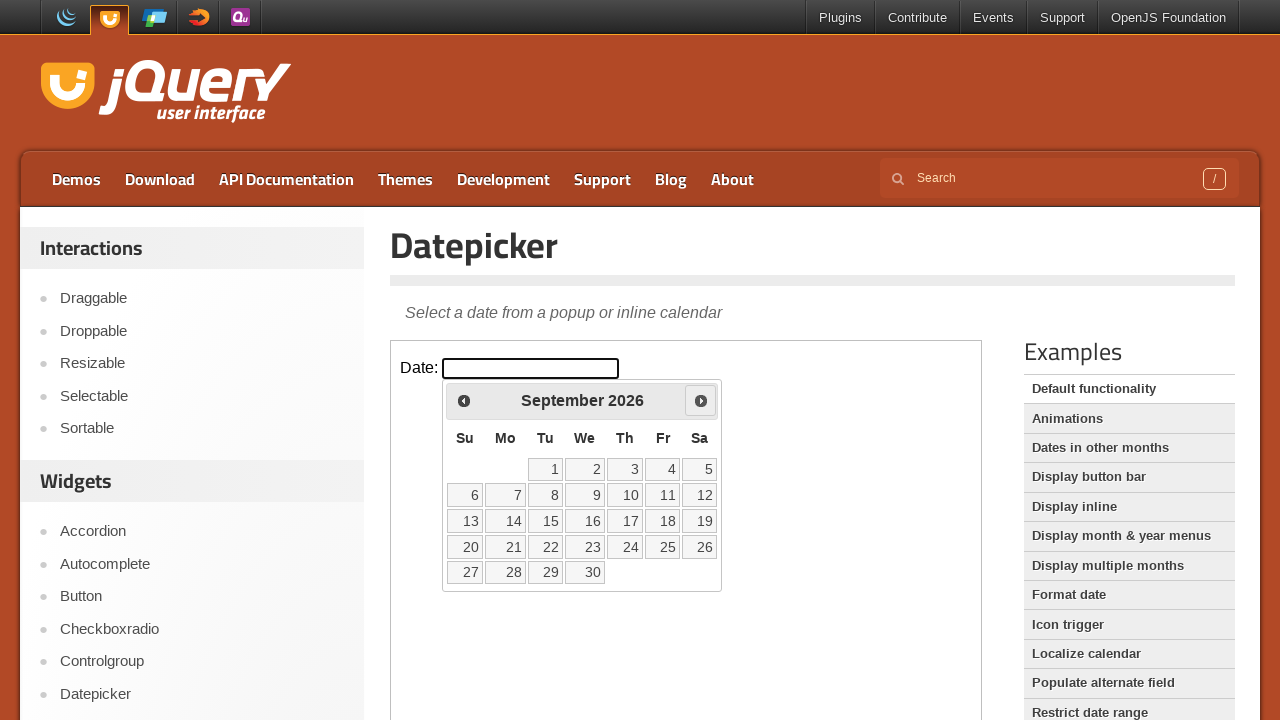

Retrieved current month/year from calendar: September 2026
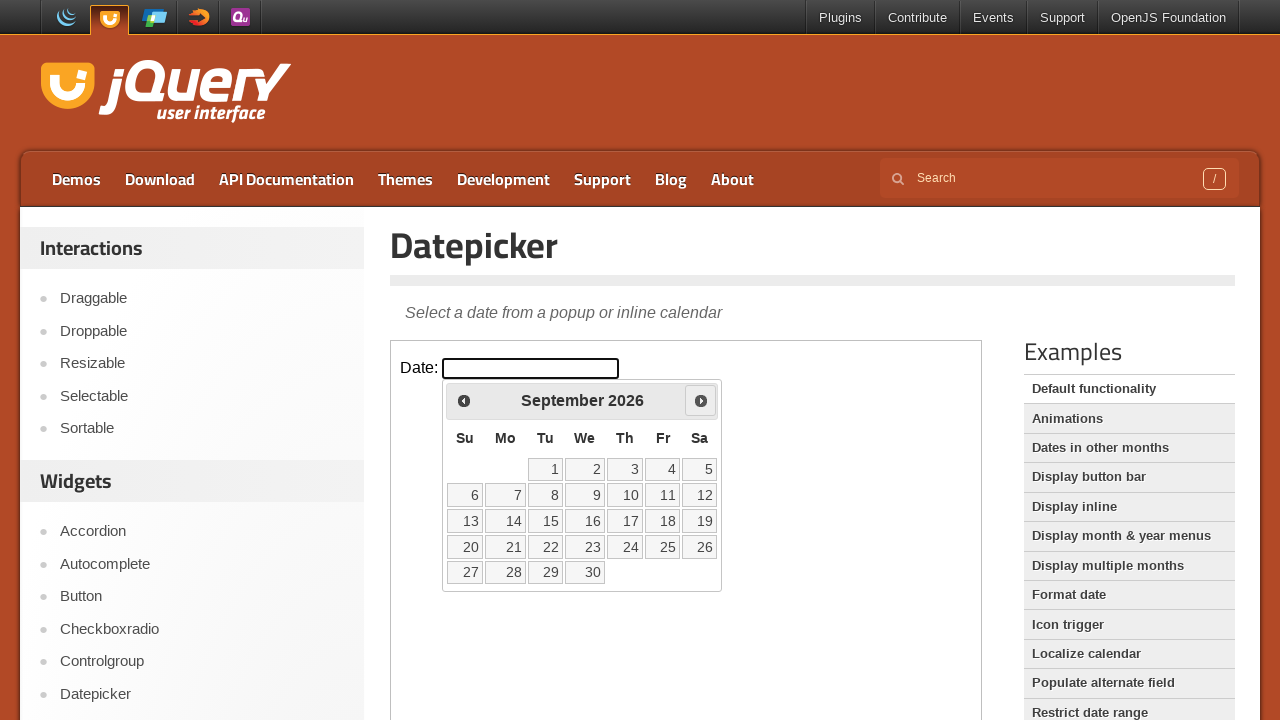

Clicked Next arrow to navigate to next month at (701, 400) on iframe >> nth=0 >> internal:control=enter-frame >> xpath=//*[@id='ui-datepicker-
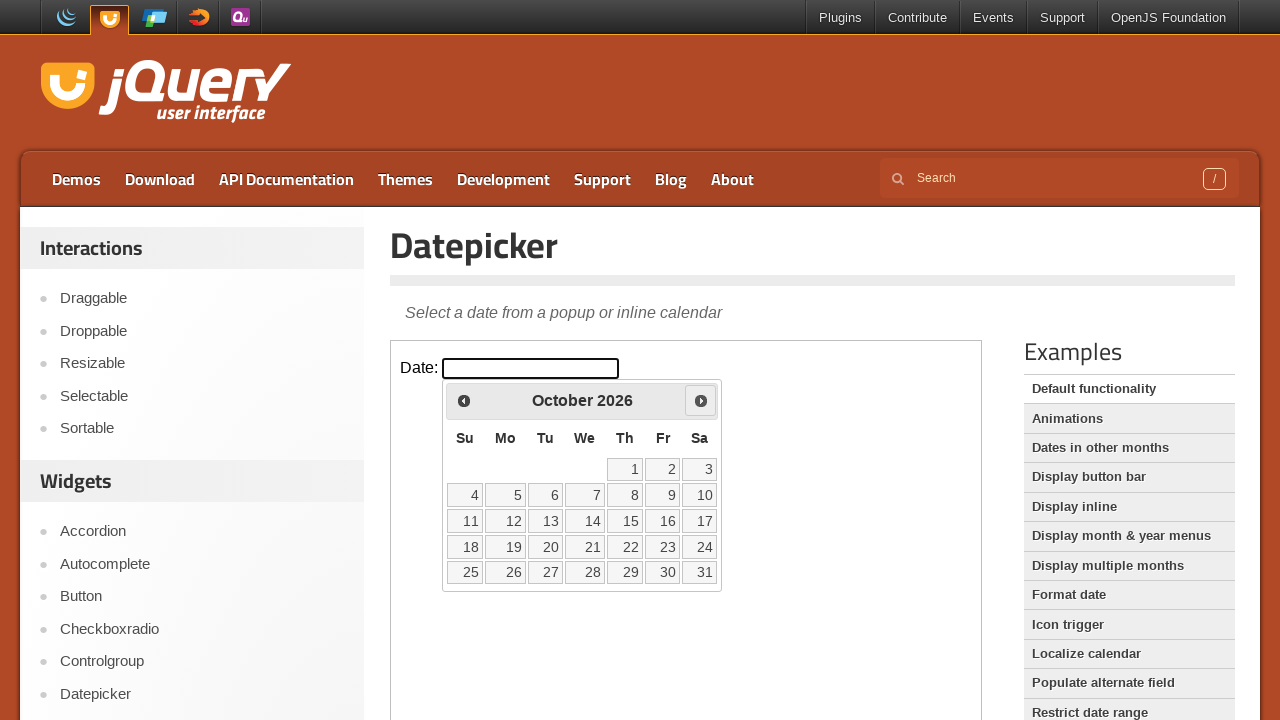

Waited for calendar to update
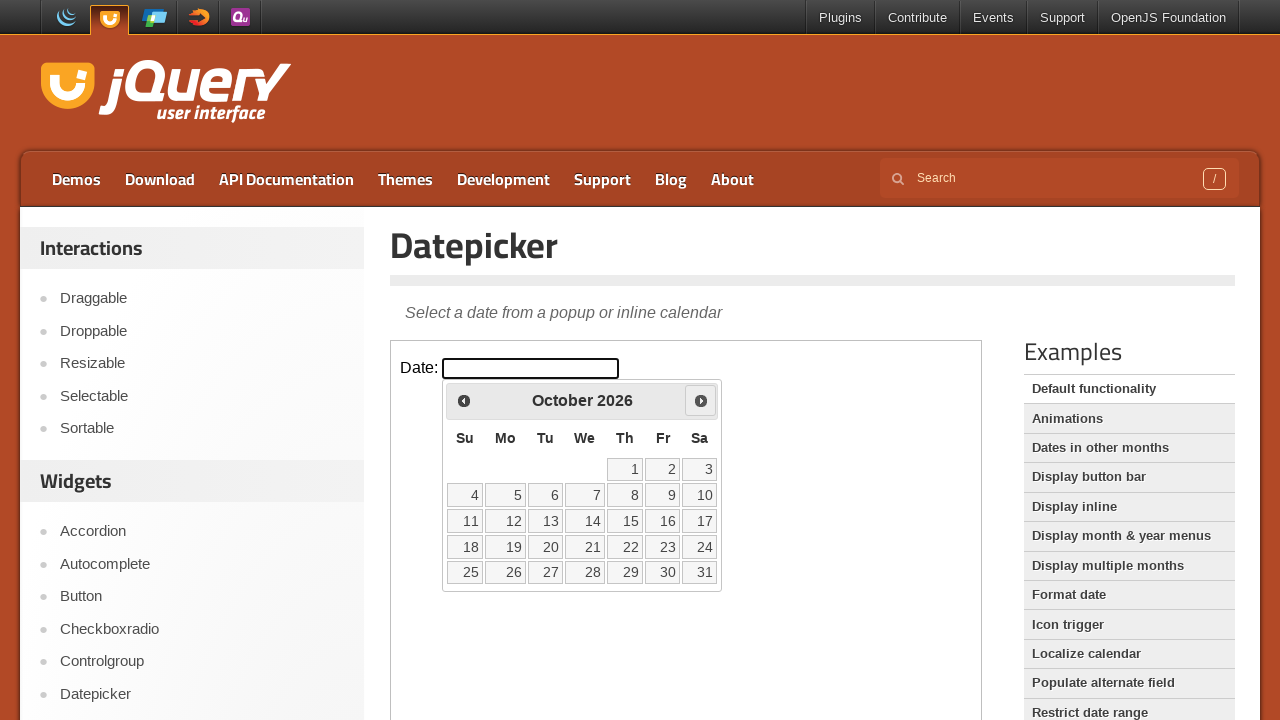

Retrieved current month/year from calendar: October 2026
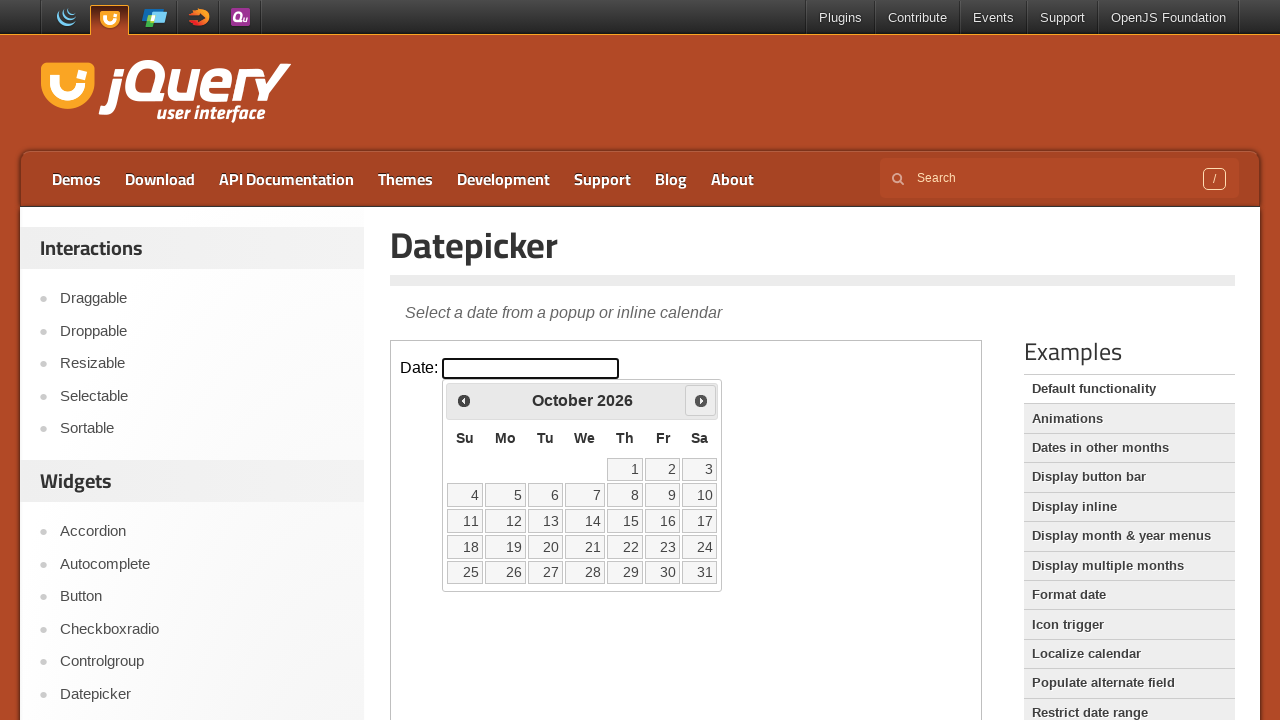

Clicked Next arrow to navigate to next month at (701, 400) on iframe >> nth=0 >> internal:control=enter-frame >> xpath=//*[@id='ui-datepicker-
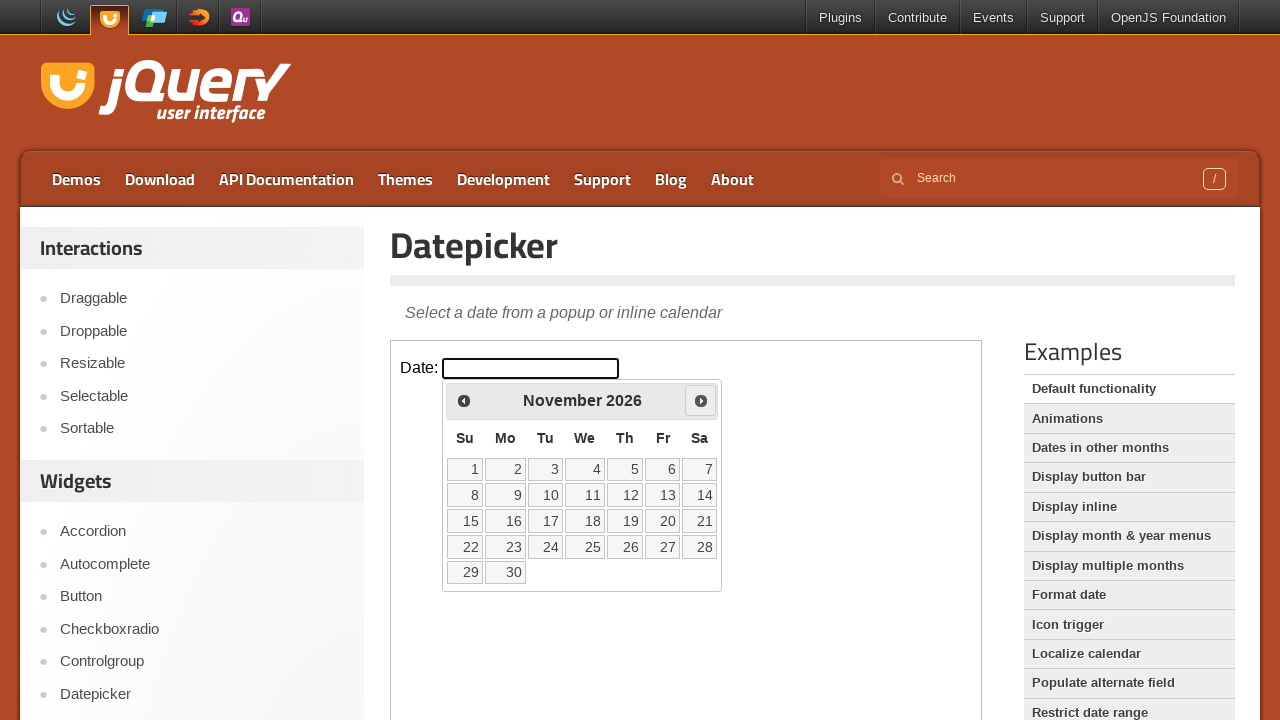

Waited for calendar to update
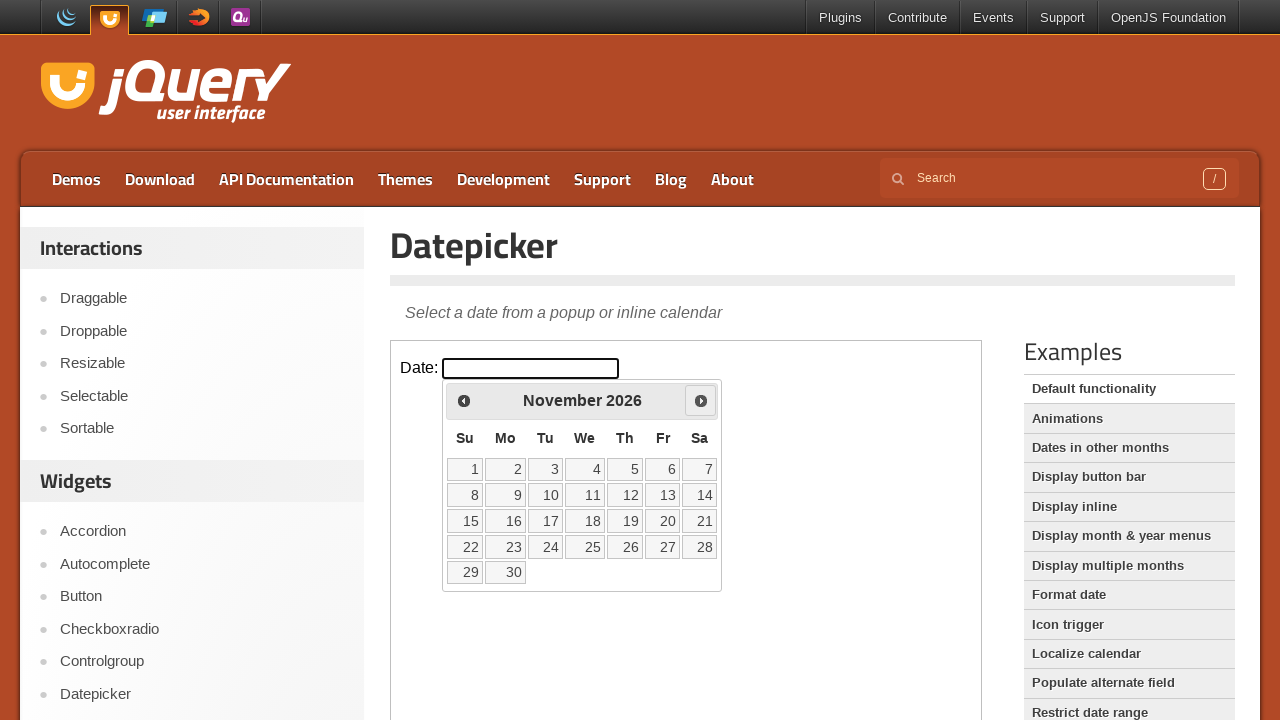

Retrieved current month/year from calendar: November 2026
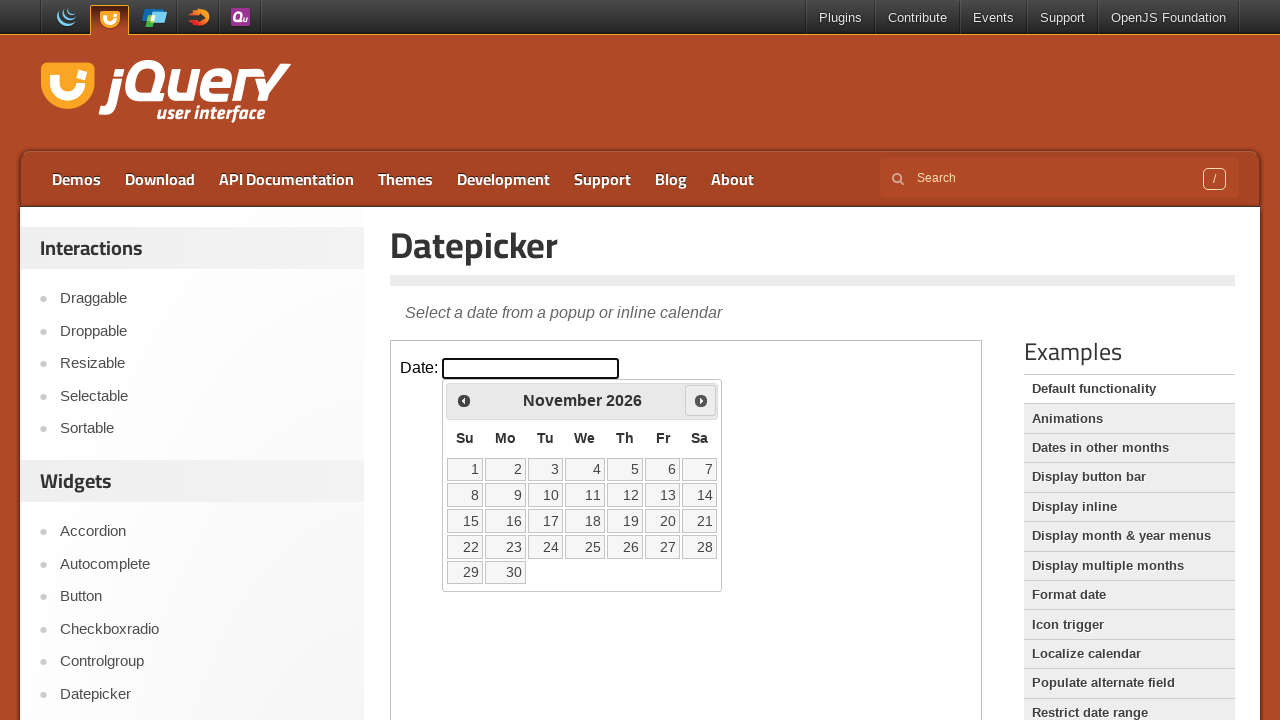

Clicked Next arrow to navigate to next month at (701, 400) on iframe >> nth=0 >> internal:control=enter-frame >> xpath=//*[@id='ui-datepicker-
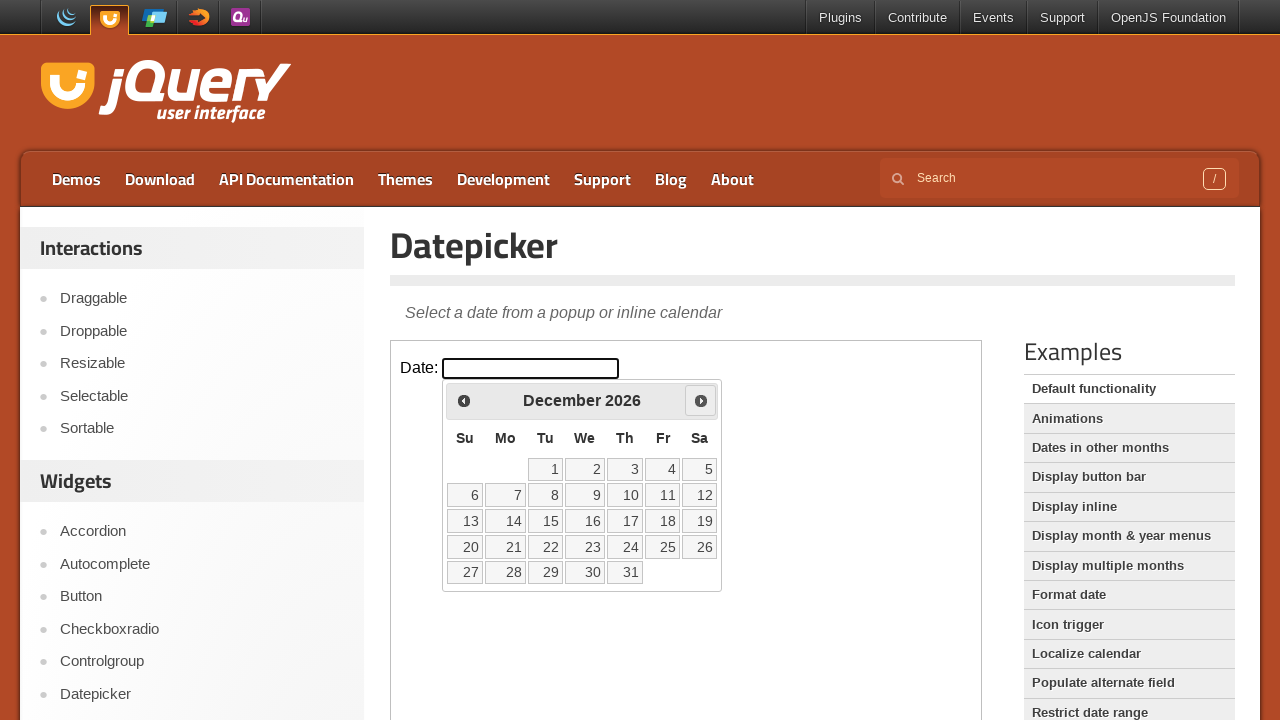

Waited for calendar to update
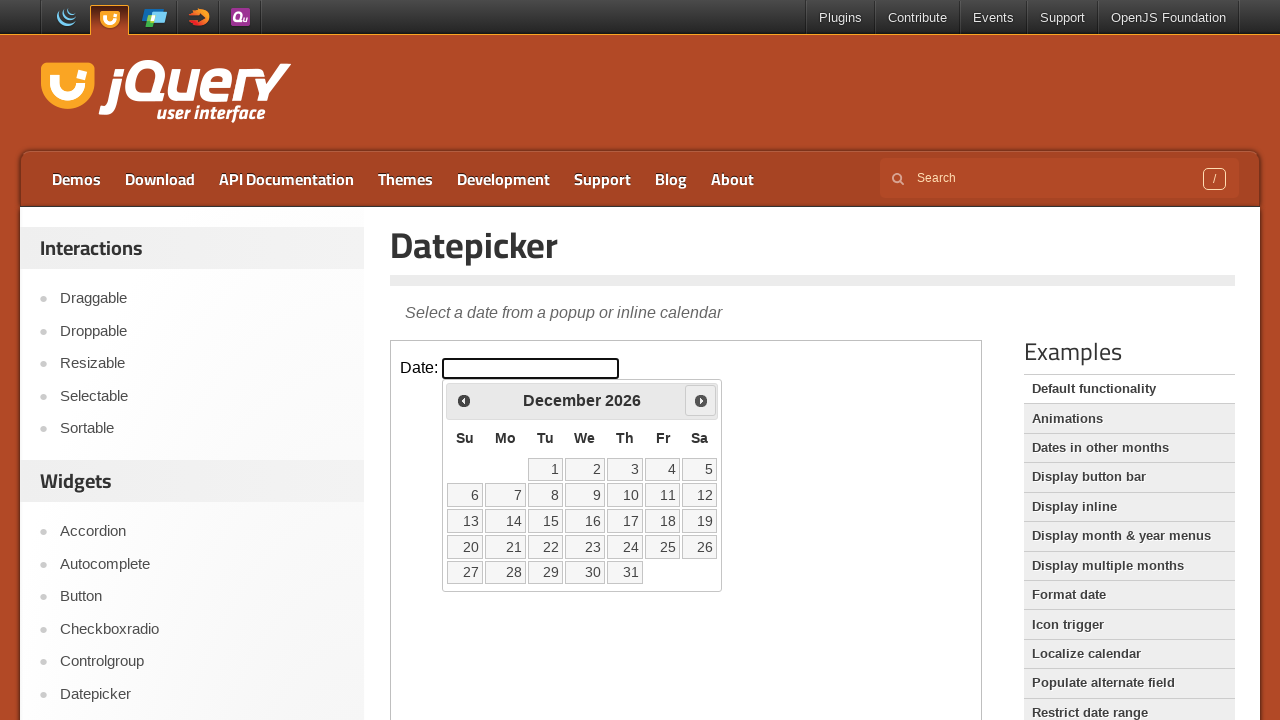

Retrieved current month/year from calendar: December 2026
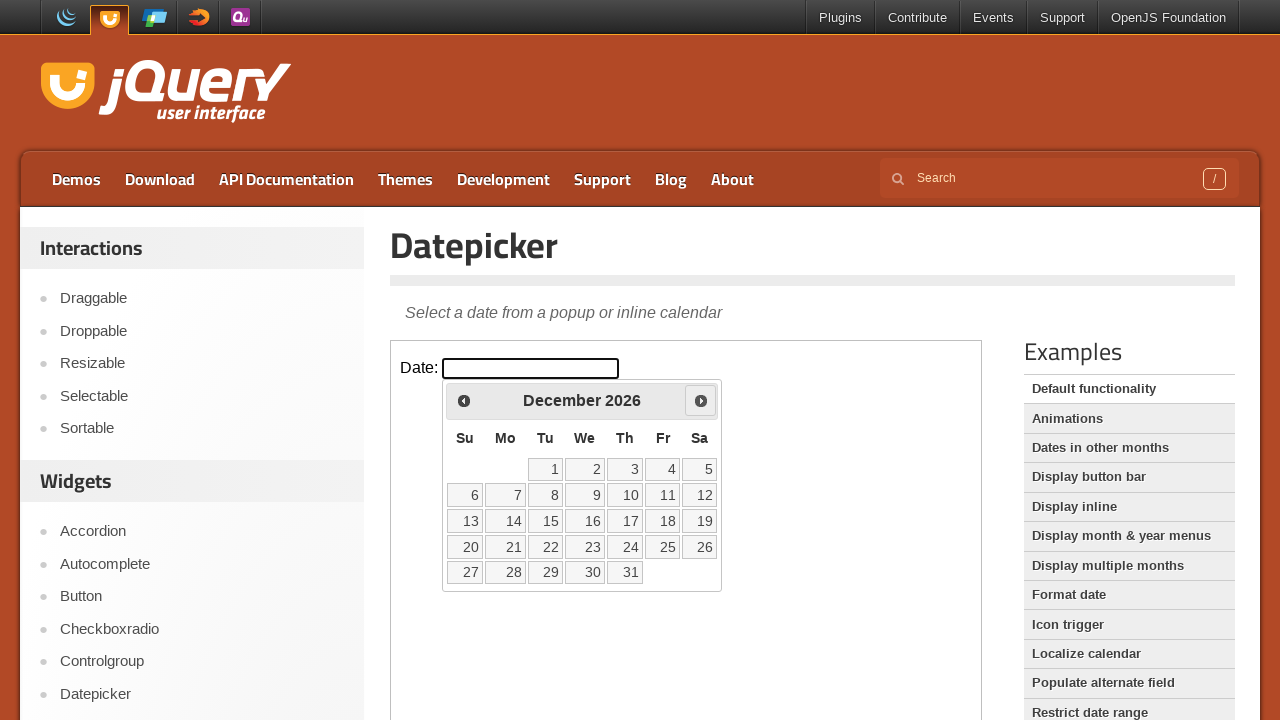

Clicked Next arrow to navigate to next month at (701, 400) on iframe >> nth=0 >> internal:control=enter-frame >> xpath=//*[@id='ui-datepicker-
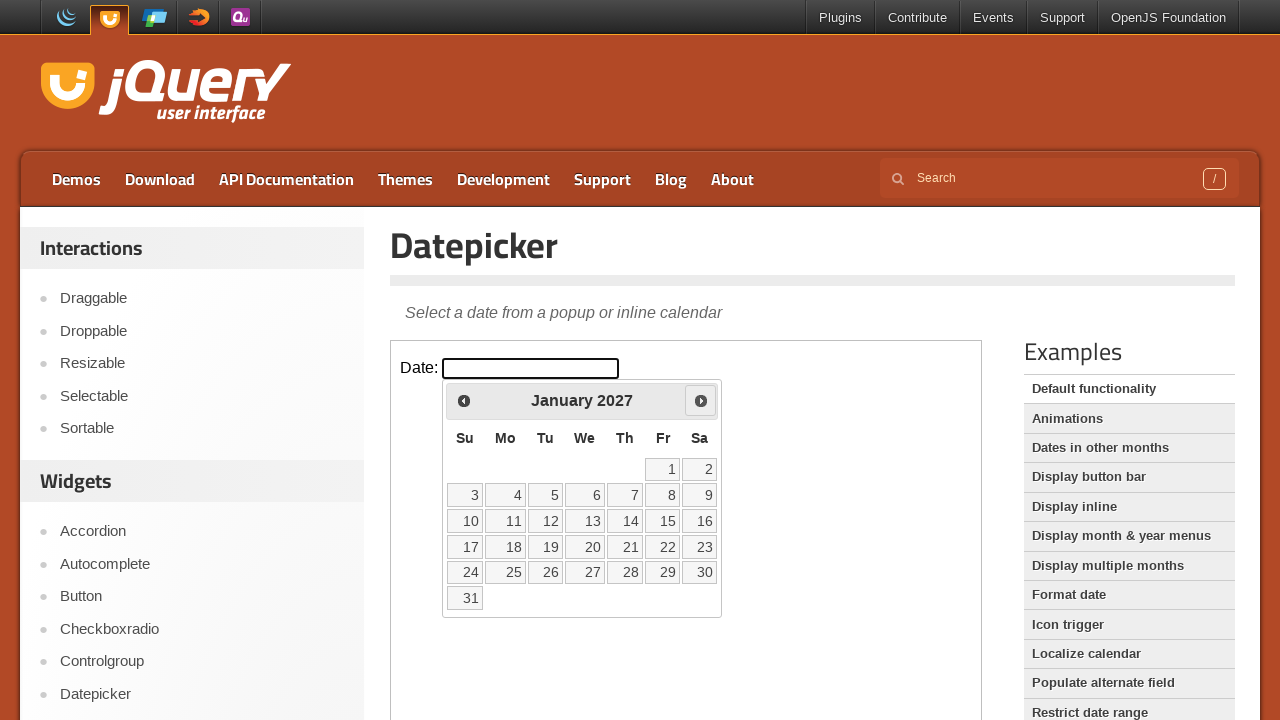

Waited for calendar to update
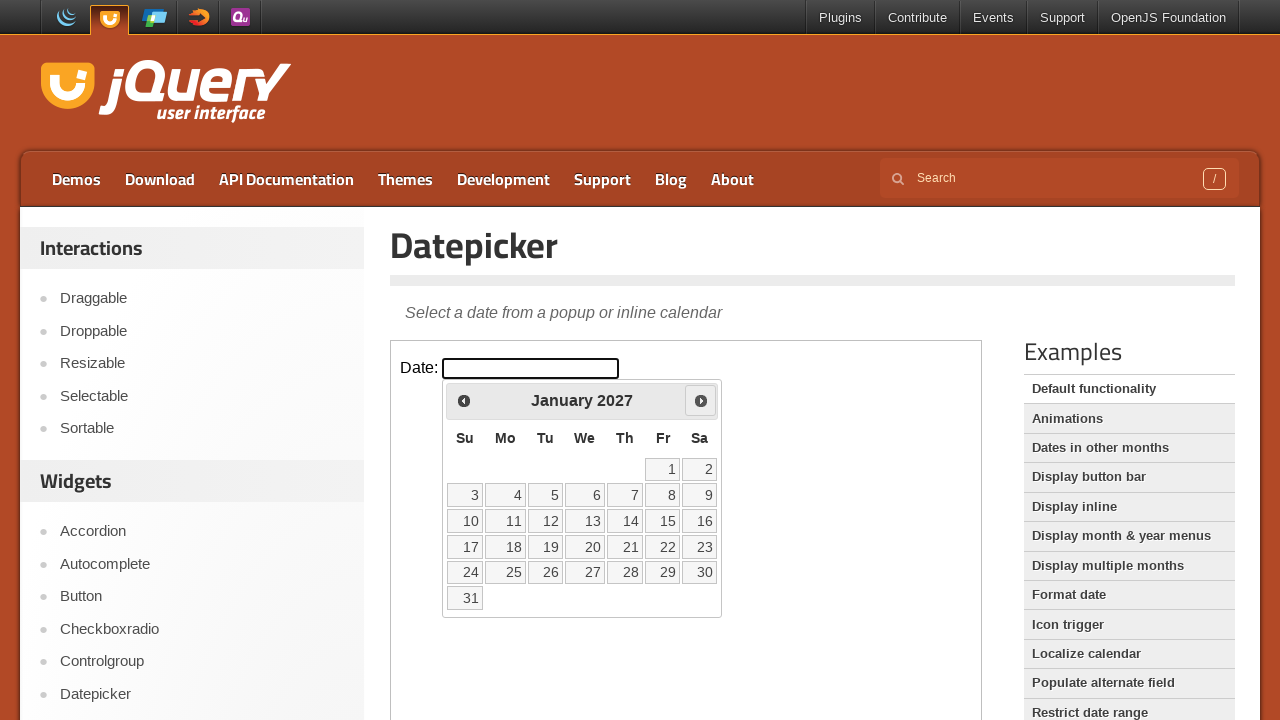

Retrieved current month/year from calendar: January 2027
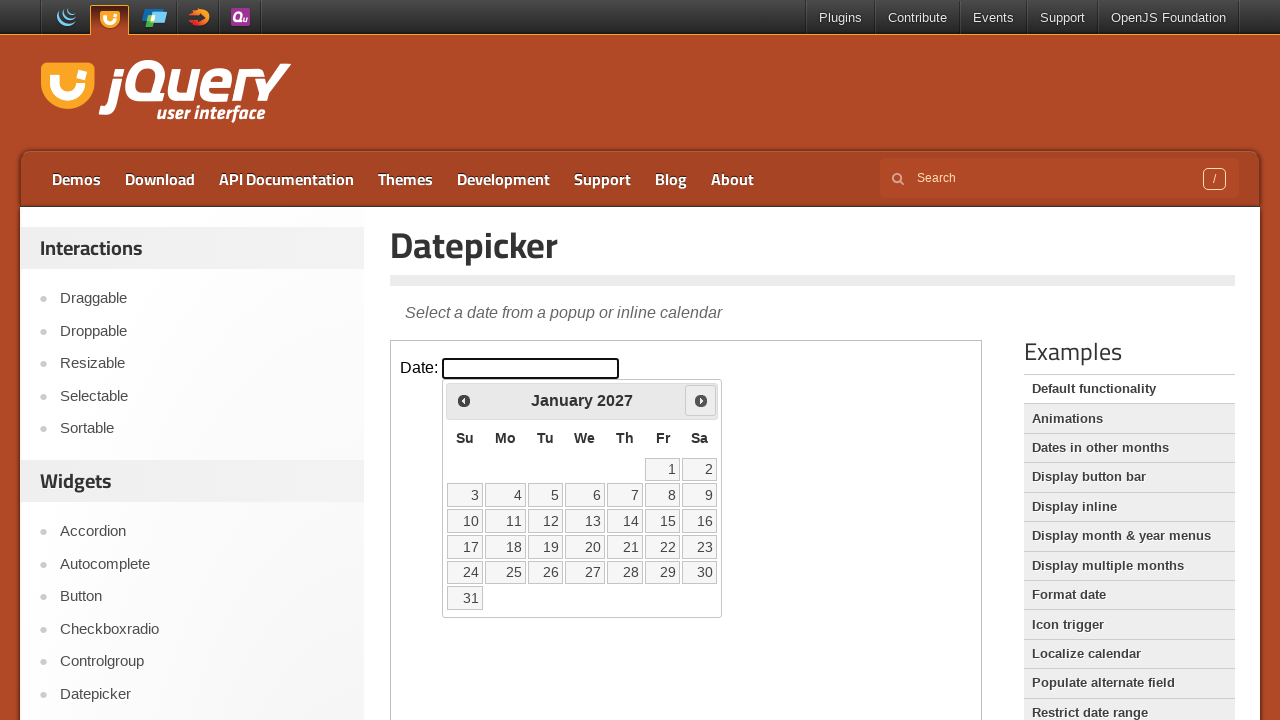

Clicked Next arrow to navigate to next month at (701, 400) on iframe >> nth=0 >> internal:control=enter-frame >> xpath=//*[@id='ui-datepicker-
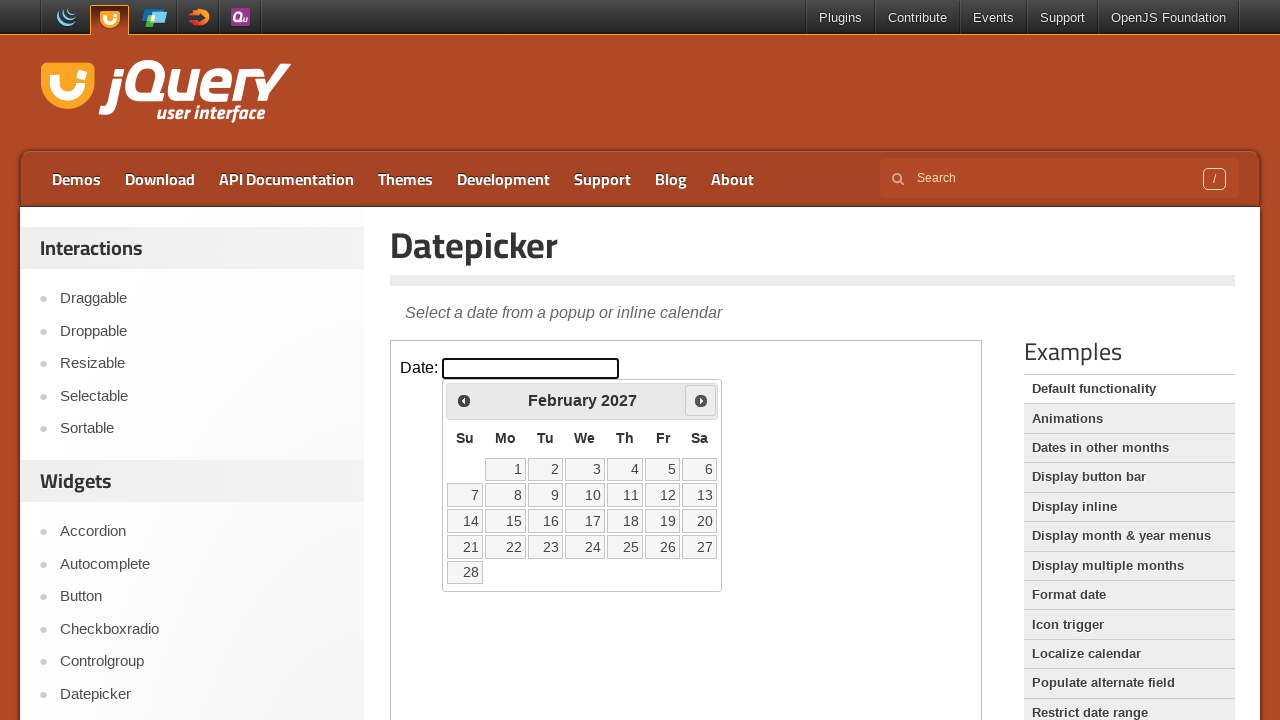

Waited for calendar to update
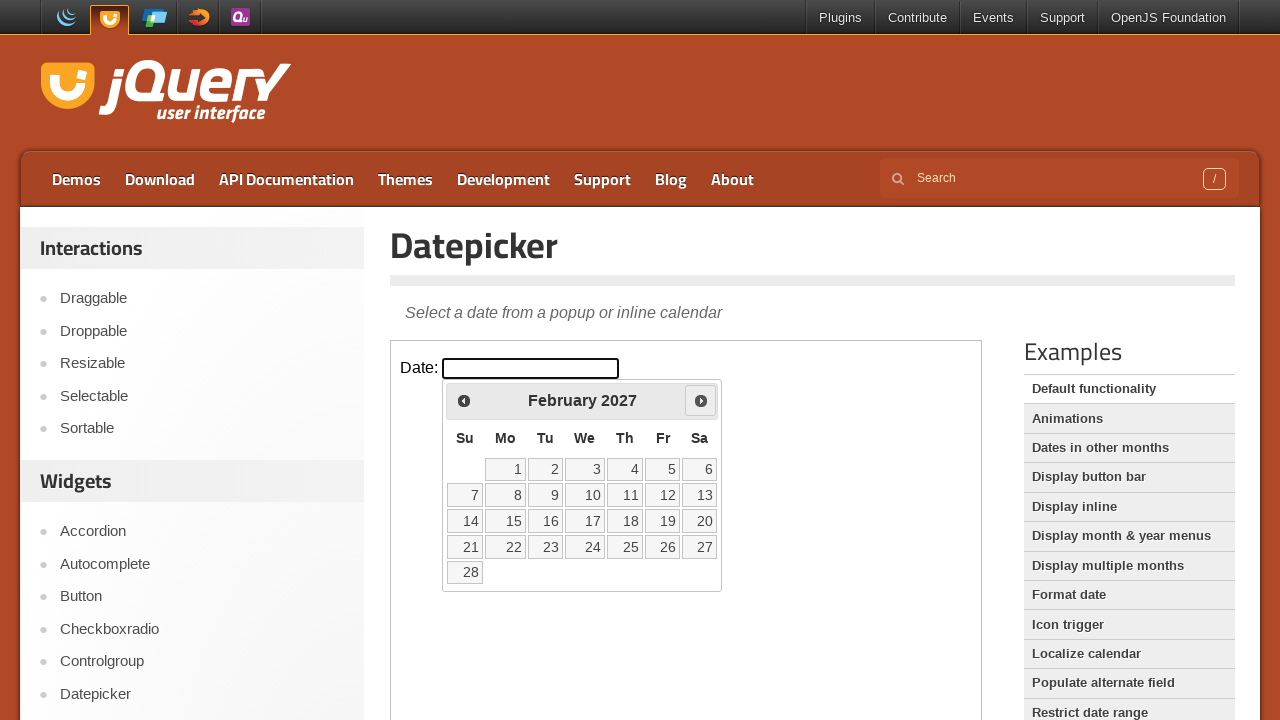

Retrieved current month/year from calendar: February 2027
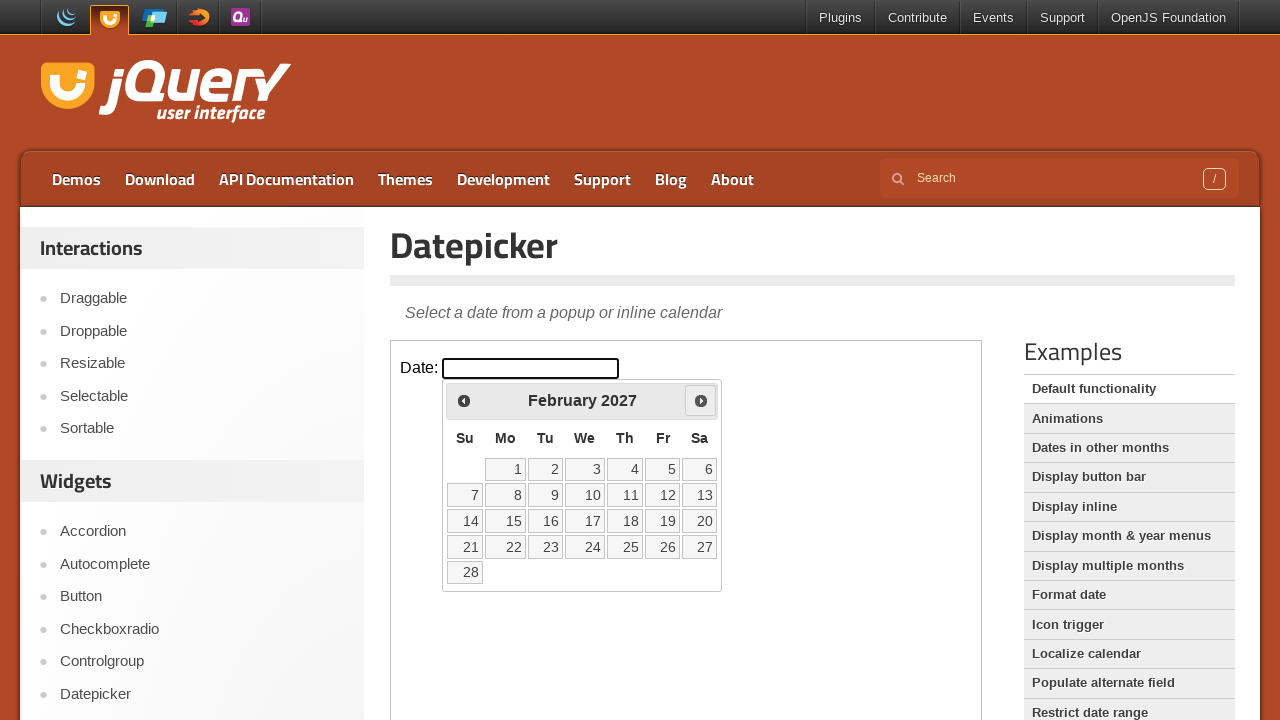

Clicked Next arrow to navigate to next month at (701, 400) on iframe >> nth=0 >> internal:control=enter-frame >> xpath=//*[@id='ui-datepicker-
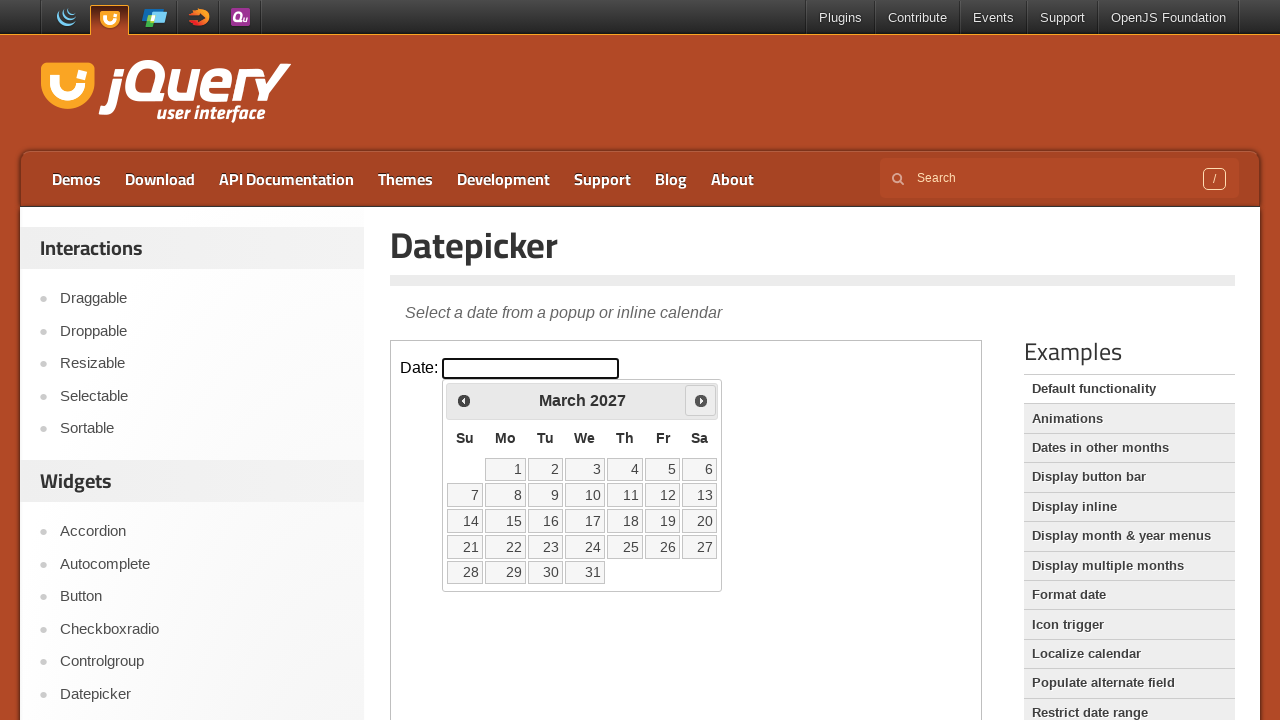

Waited for calendar to update
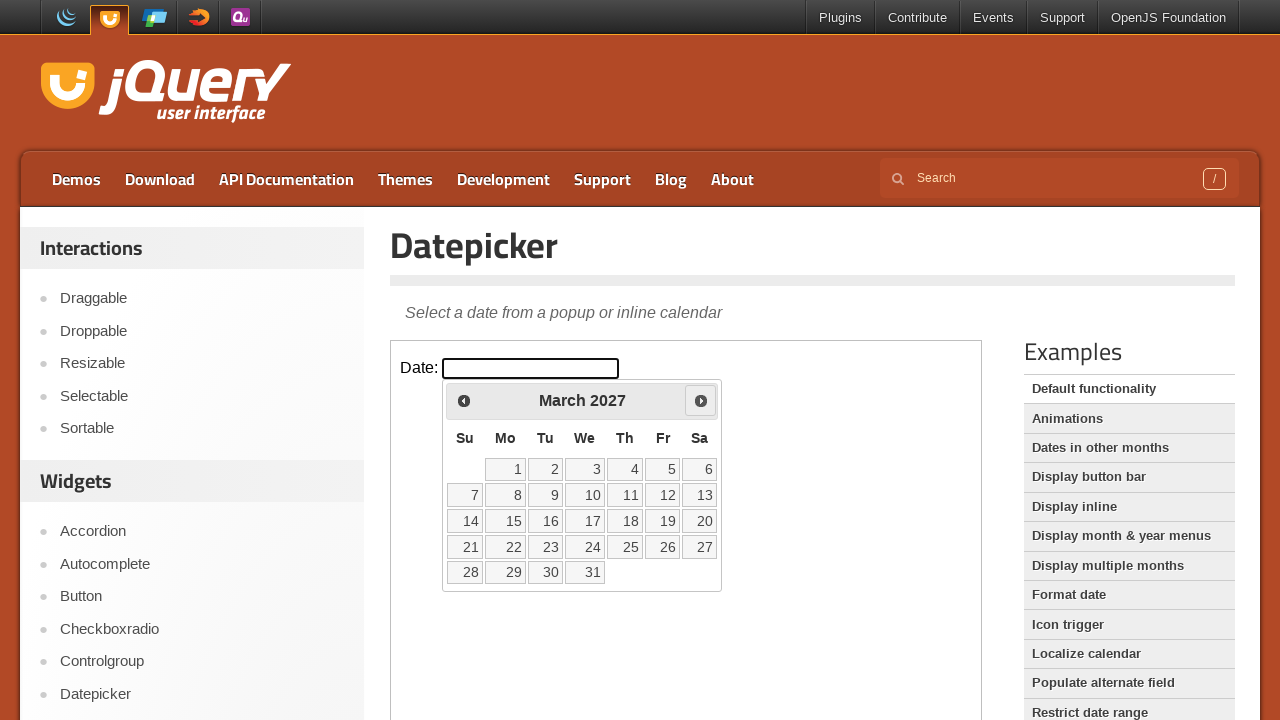

Retrieved current month/year from calendar: March 2027
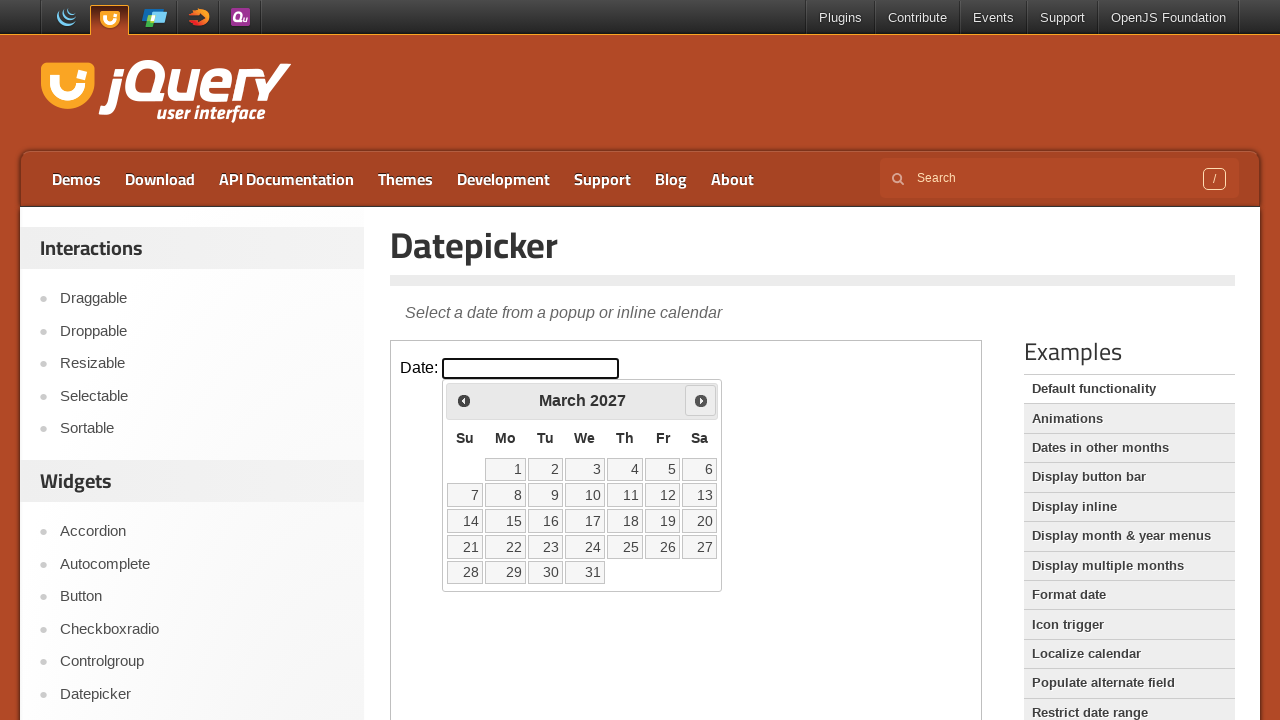

Clicked Next arrow to navigate to next month at (701, 400) on iframe >> nth=0 >> internal:control=enter-frame >> xpath=//*[@id='ui-datepicker-
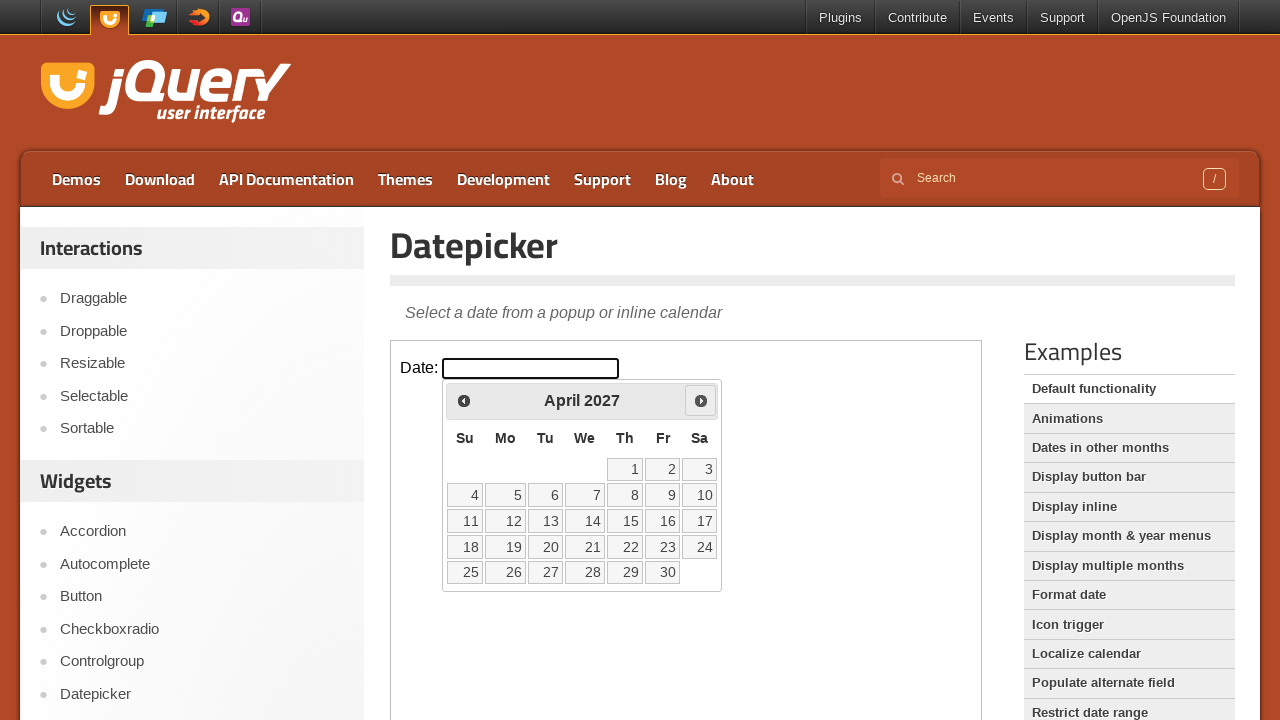

Waited for calendar to update
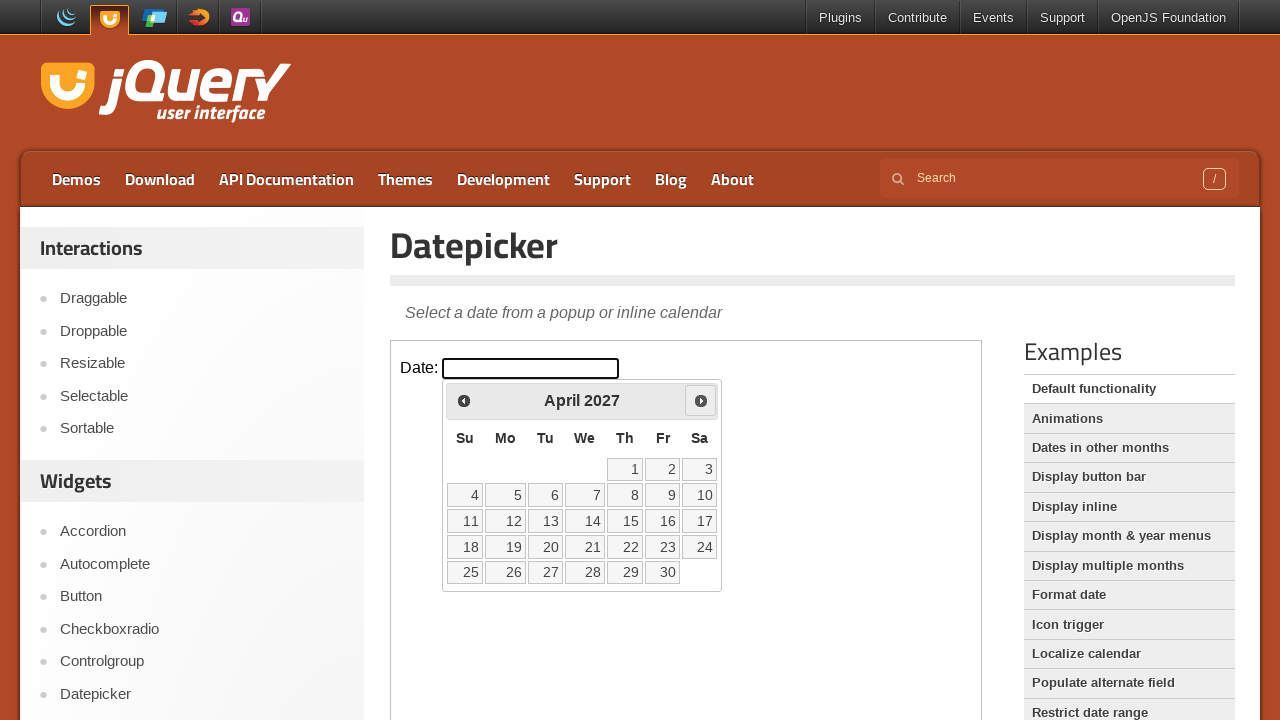

Retrieved current month/year from calendar: April 2027
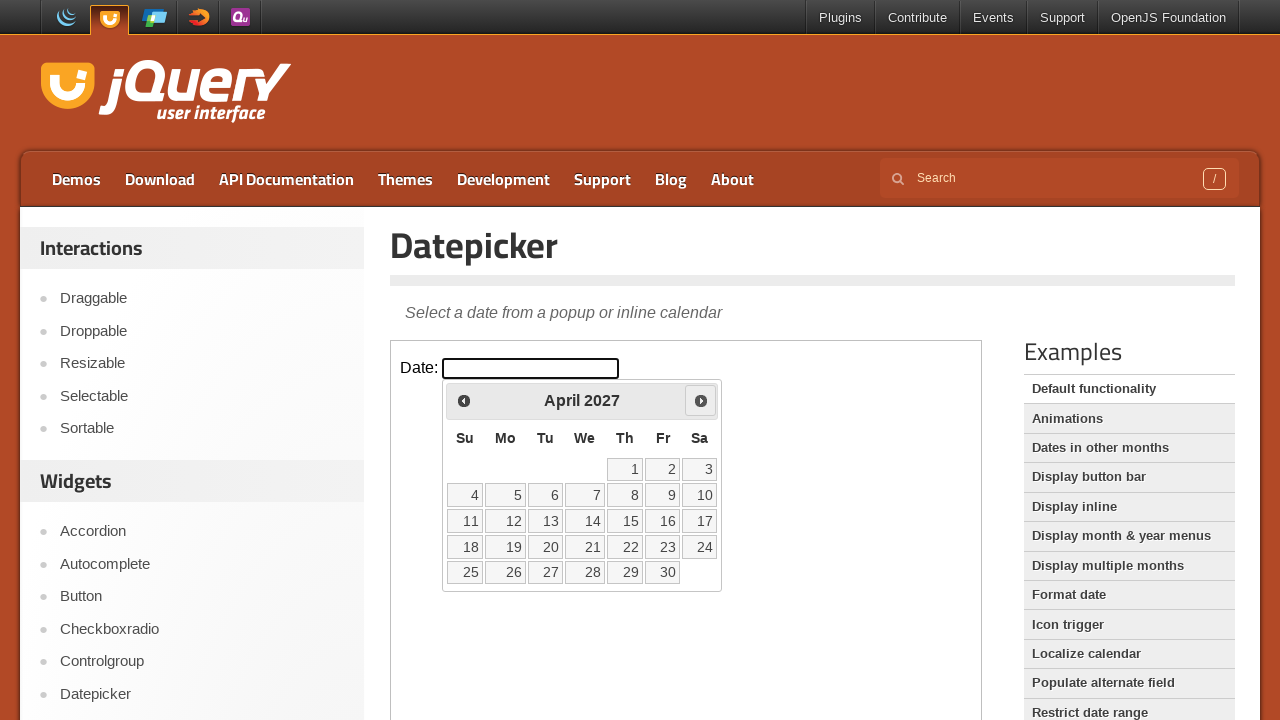

Located 30 available dates in calendar
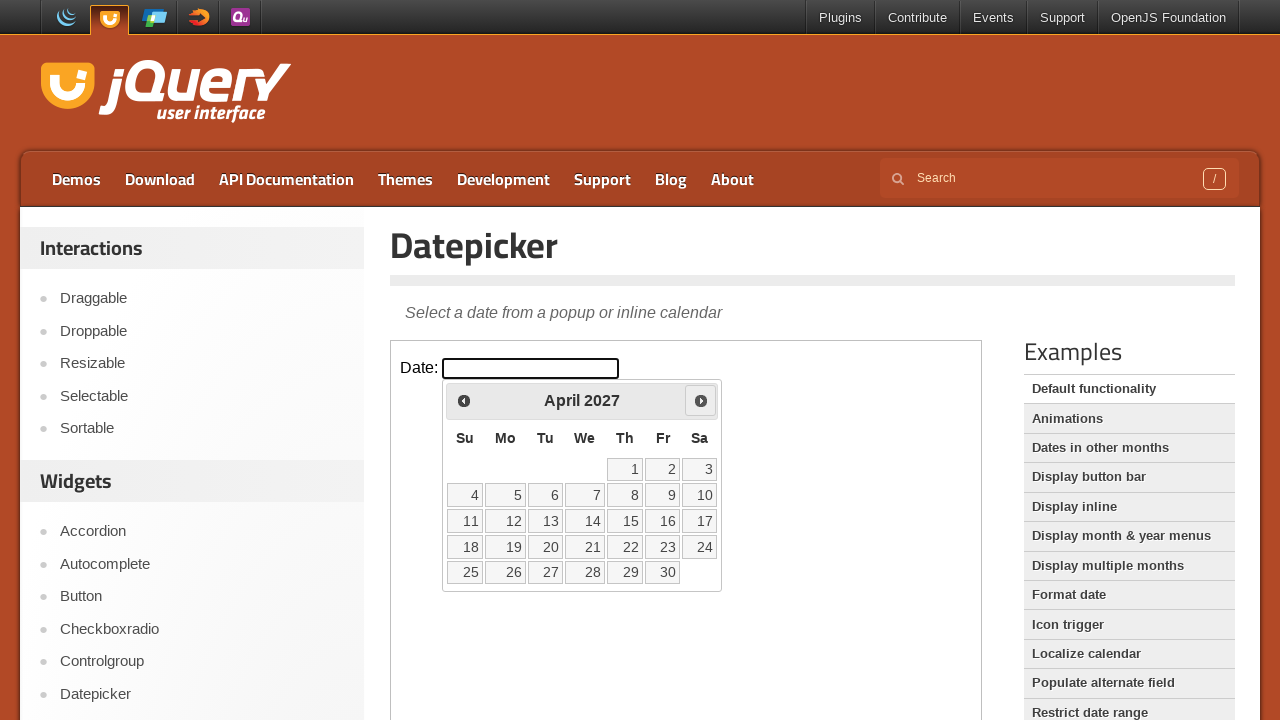

Selected date 30 from calendar at (663, 572) on iframe >> nth=0 >> internal:control=enter-frame >> xpath=//table[@class='ui-date
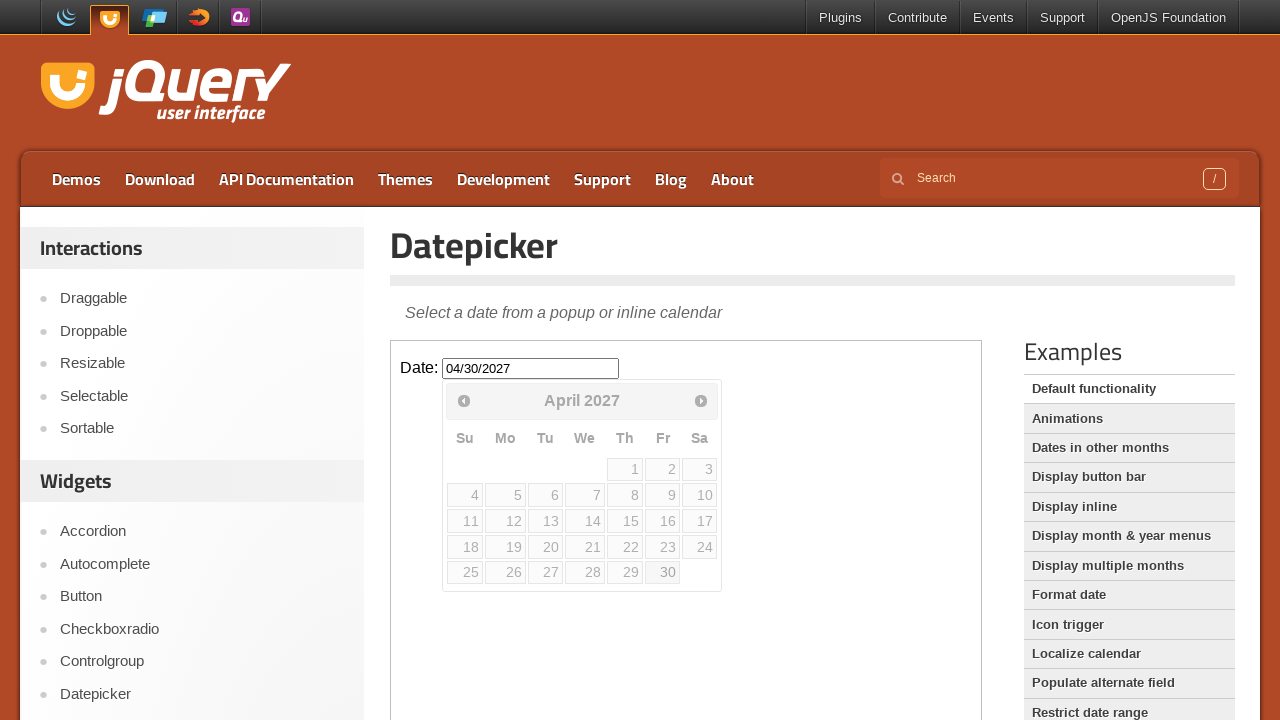

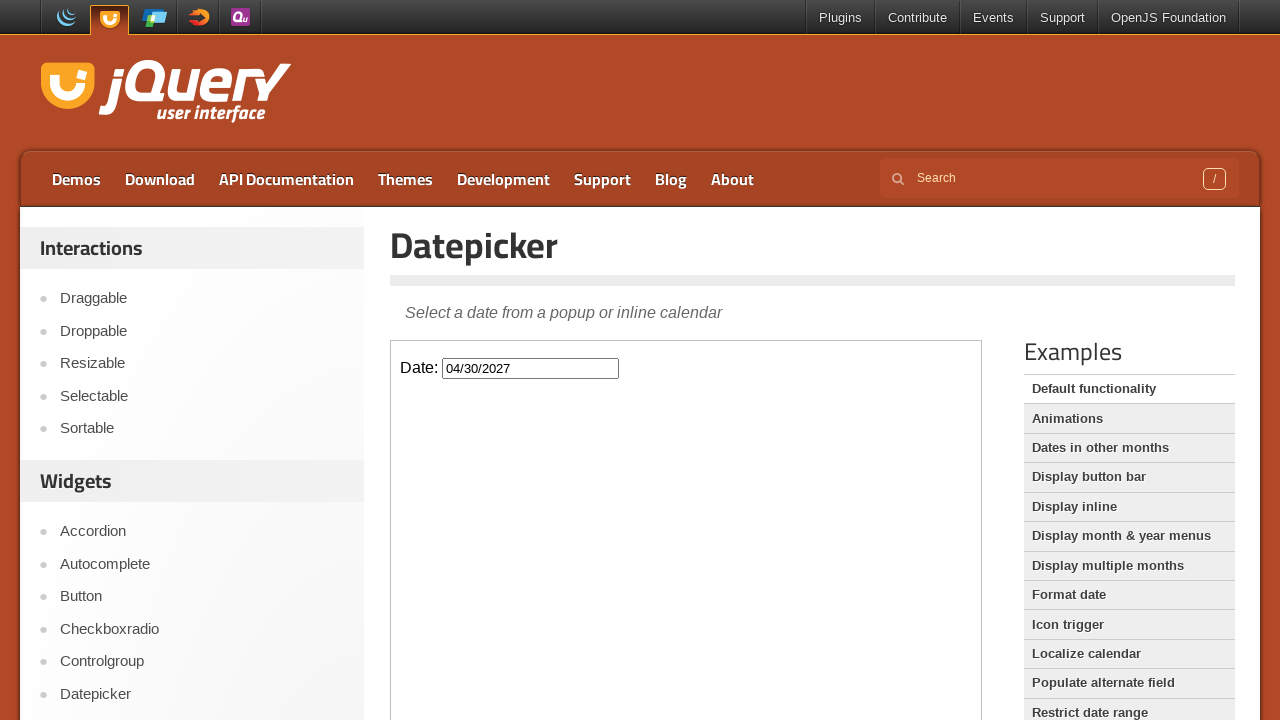